Tests selecting multiple checkboxes on a form, then selecting a specific checkbox by value

Starting URL: https://automationfc.github.io/multiple-fields/

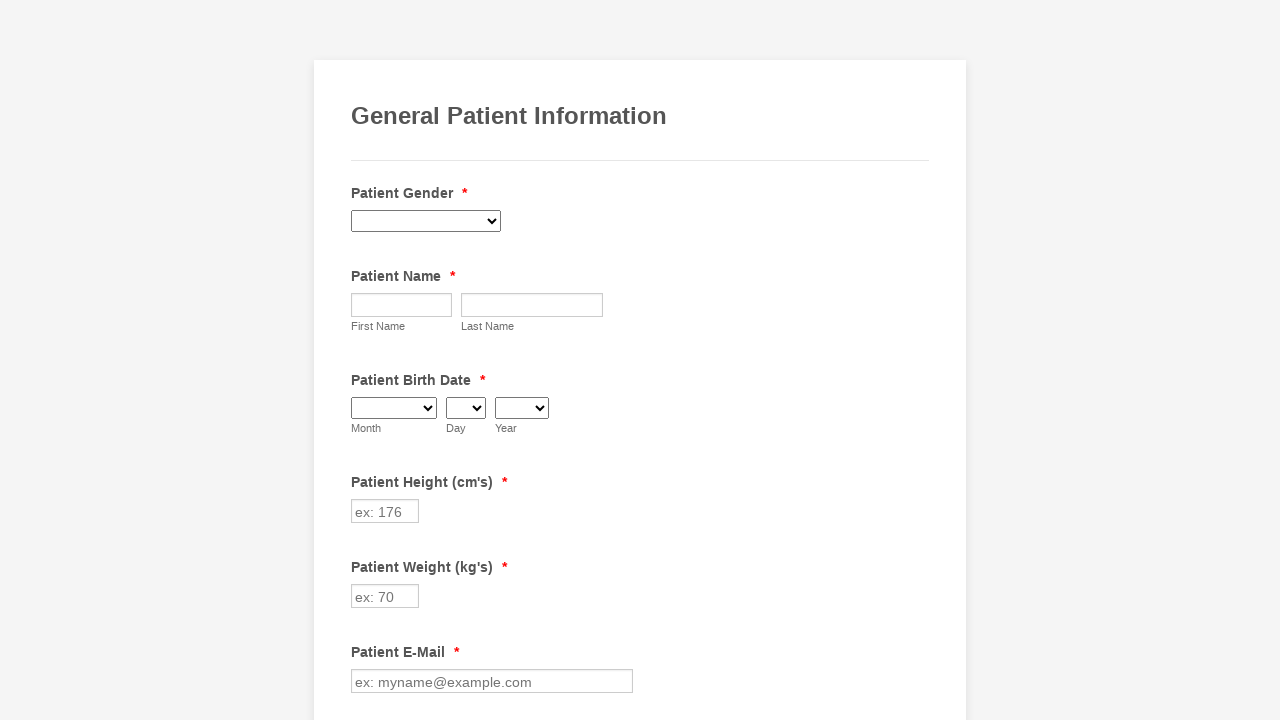

Waited for checkboxes to load on the form
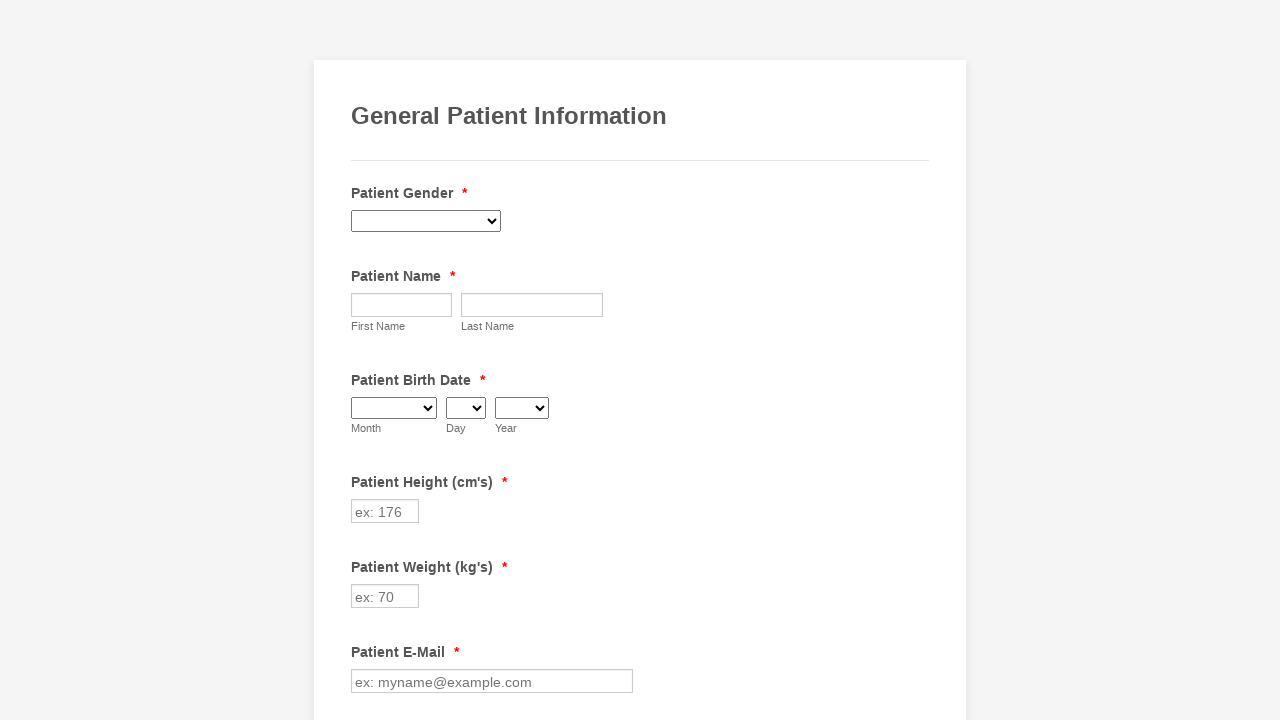

Located 29 checkboxes on the form
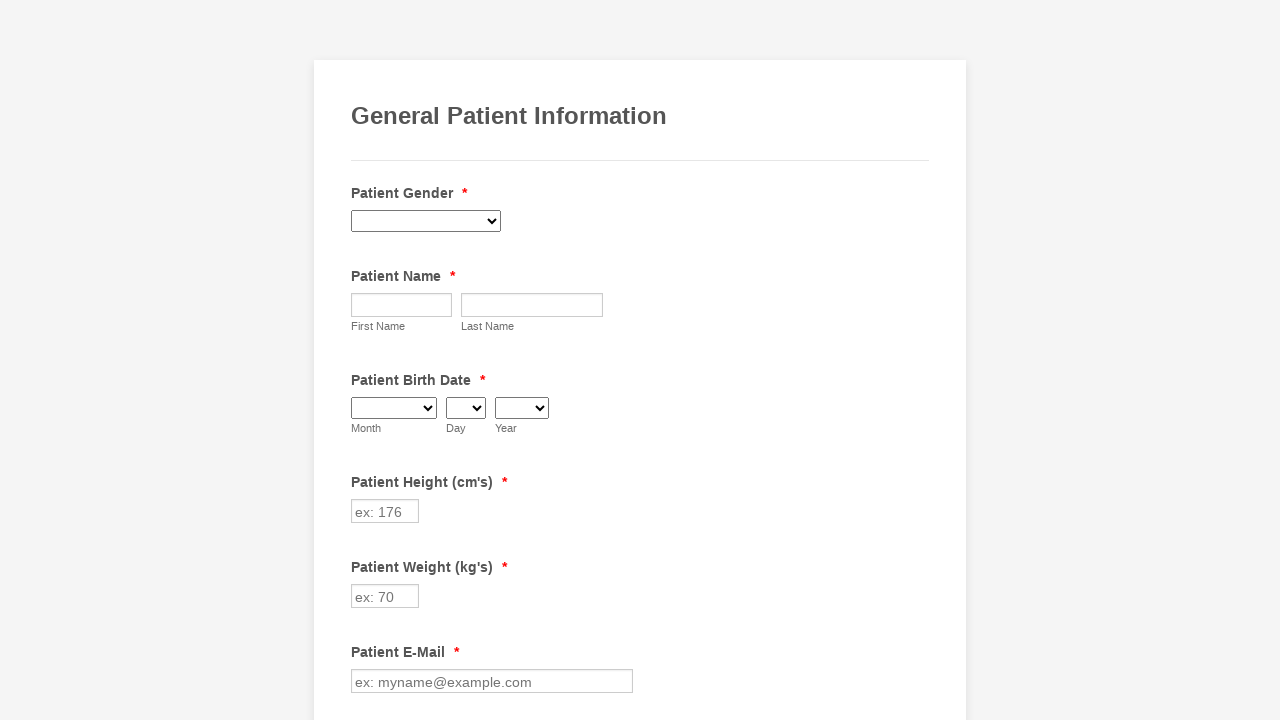

Clicked checkbox at index 0 at (362, 360) on div.form-single-column input[type='checkbox'] >> nth=0
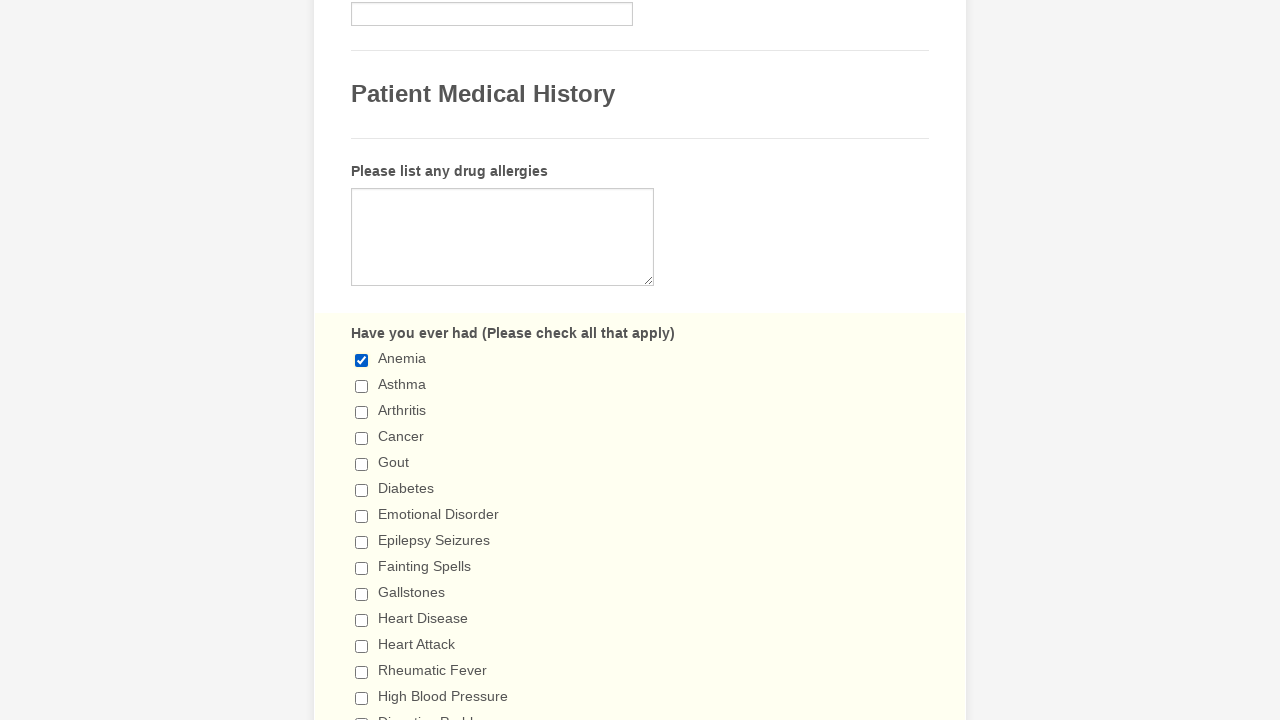

Clicked checkbox at index 1 at (362, 386) on div.form-single-column input[type='checkbox'] >> nth=1
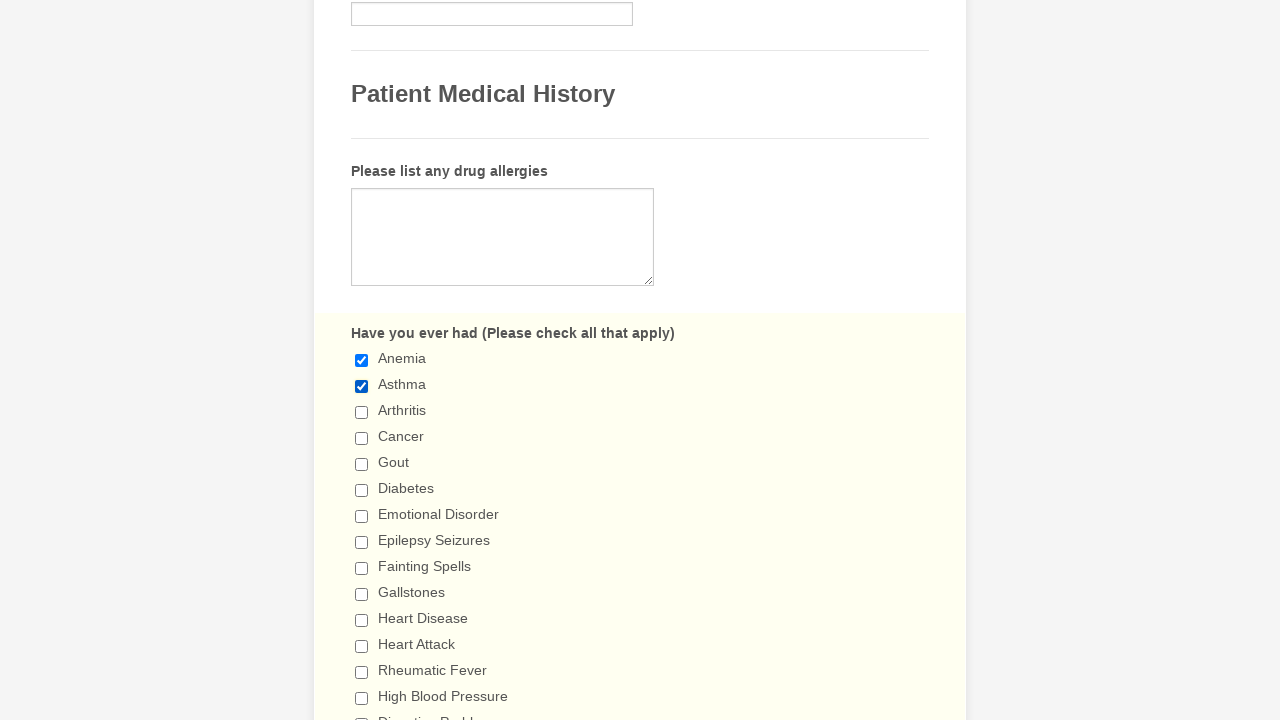

Clicked checkbox at index 2 at (362, 412) on div.form-single-column input[type='checkbox'] >> nth=2
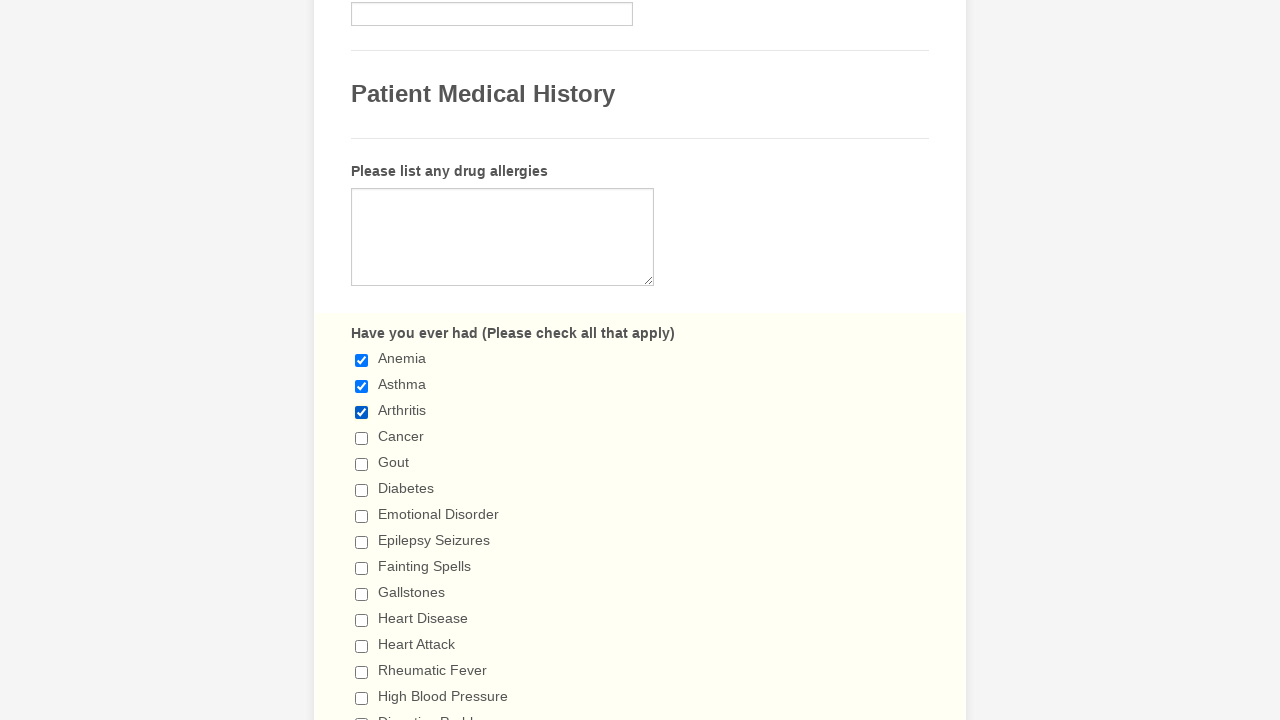

Clicked checkbox at index 3 at (362, 438) on div.form-single-column input[type='checkbox'] >> nth=3
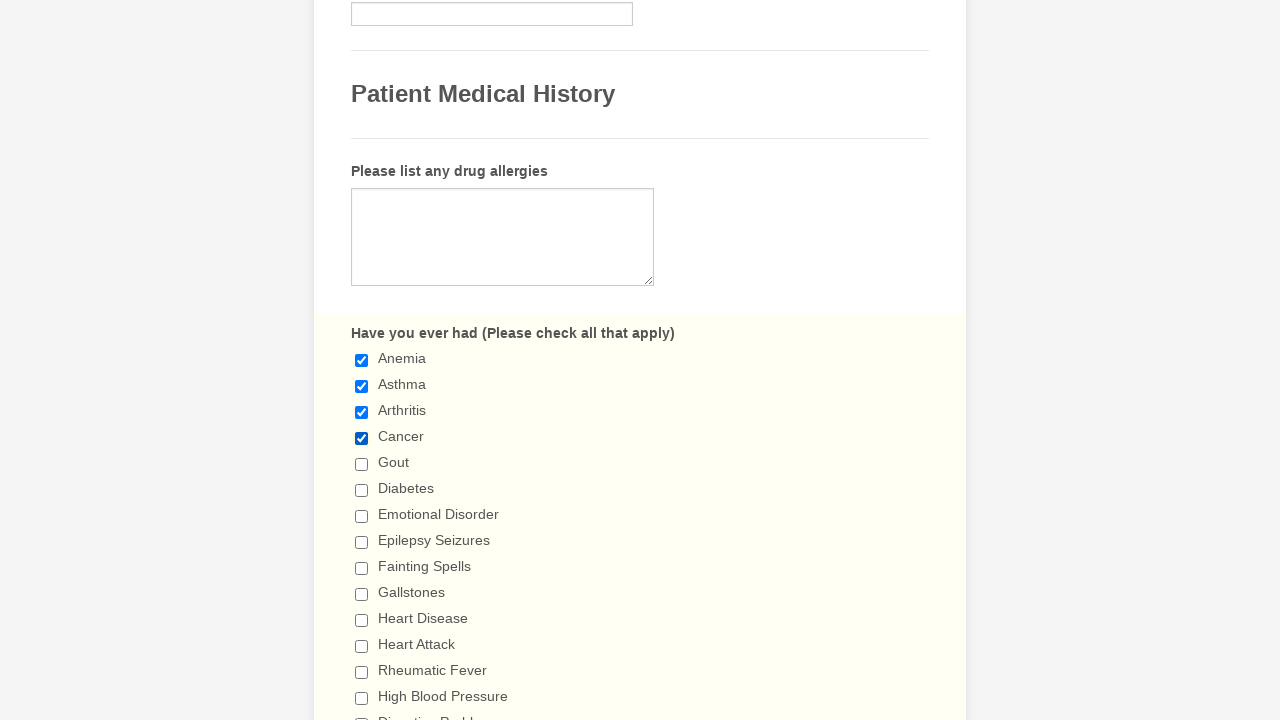

Clicked checkbox at index 4 at (362, 464) on div.form-single-column input[type='checkbox'] >> nth=4
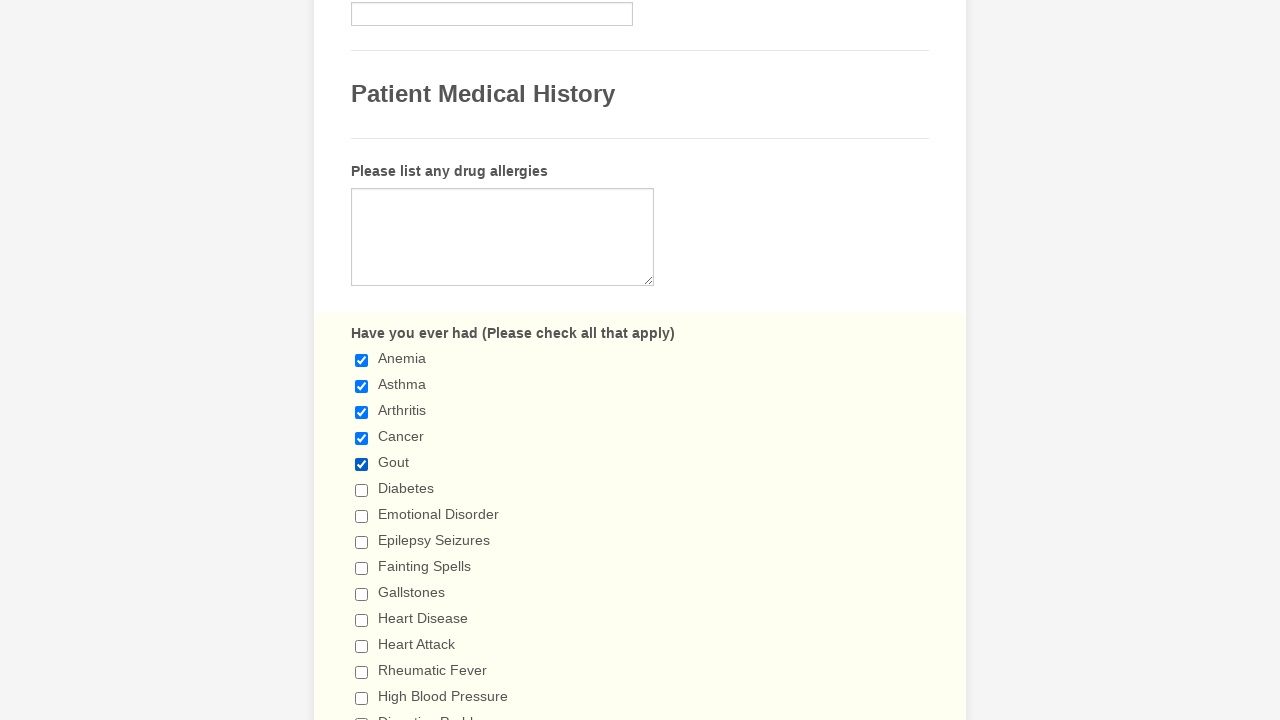

Clicked checkbox at index 5 at (362, 490) on div.form-single-column input[type='checkbox'] >> nth=5
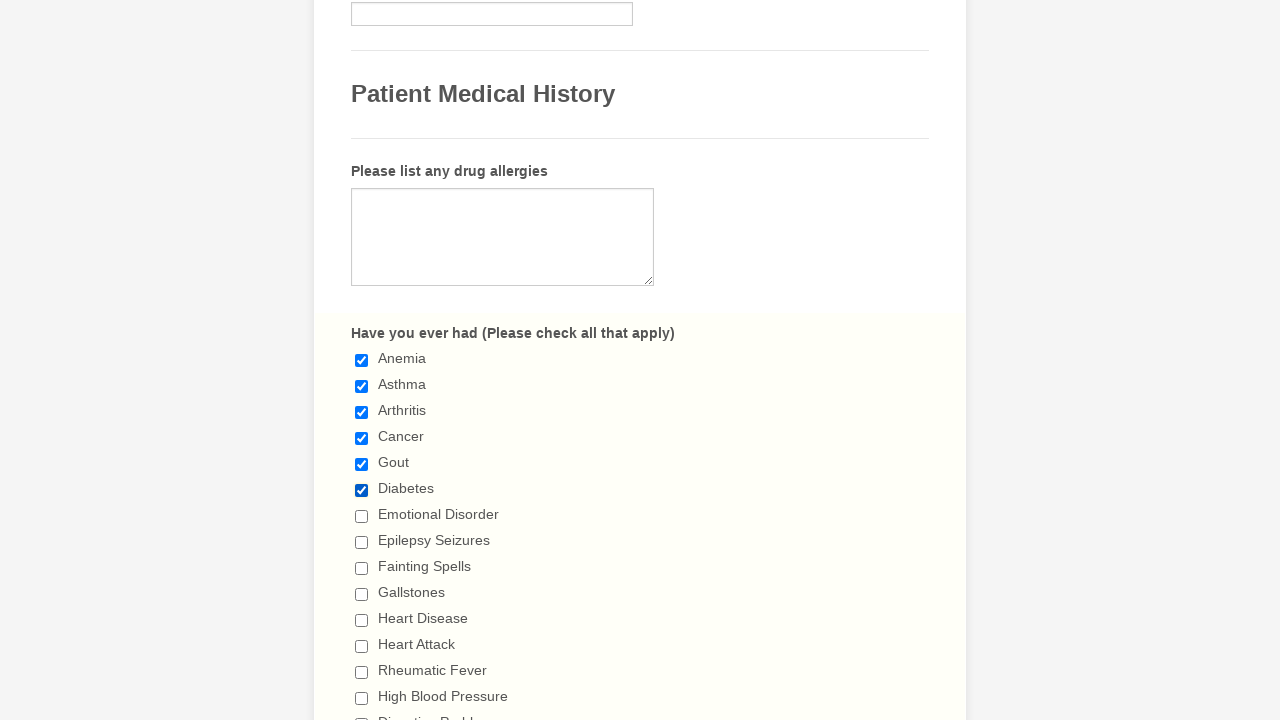

Clicked checkbox at index 6 at (362, 516) on div.form-single-column input[type='checkbox'] >> nth=6
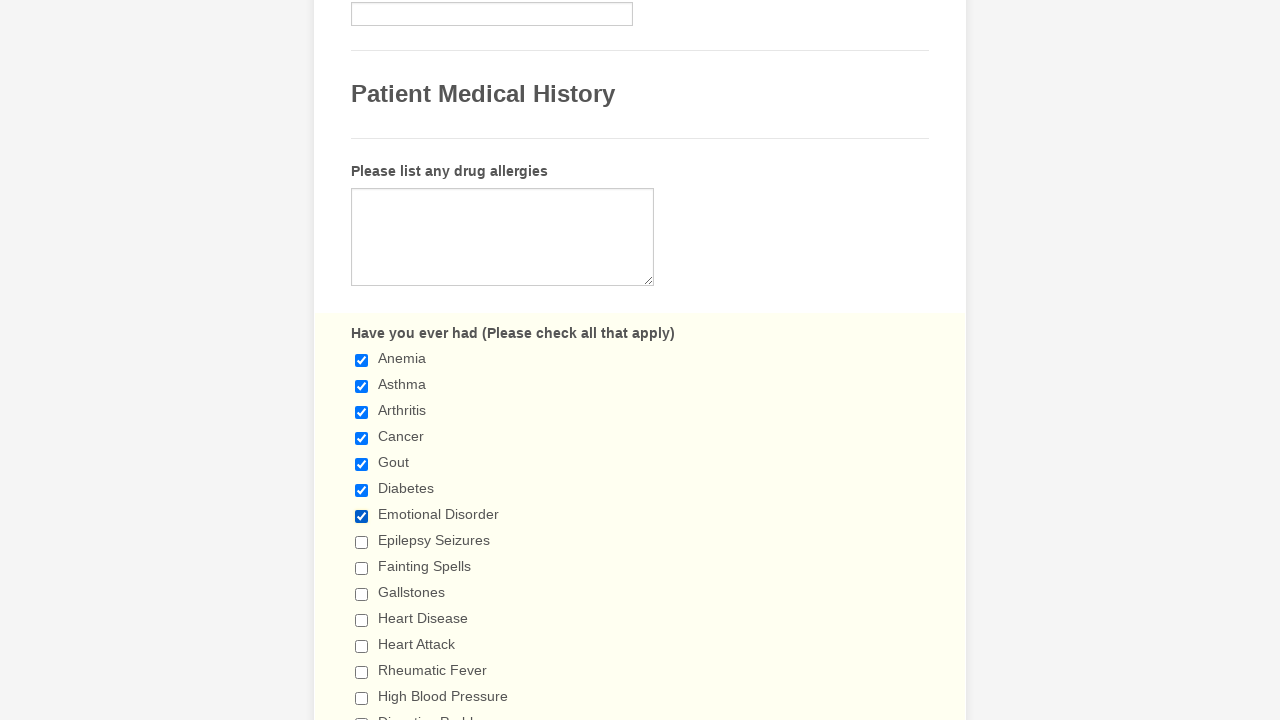

Clicked checkbox at index 7 at (362, 542) on div.form-single-column input[type='checkbox'] >> nth=7
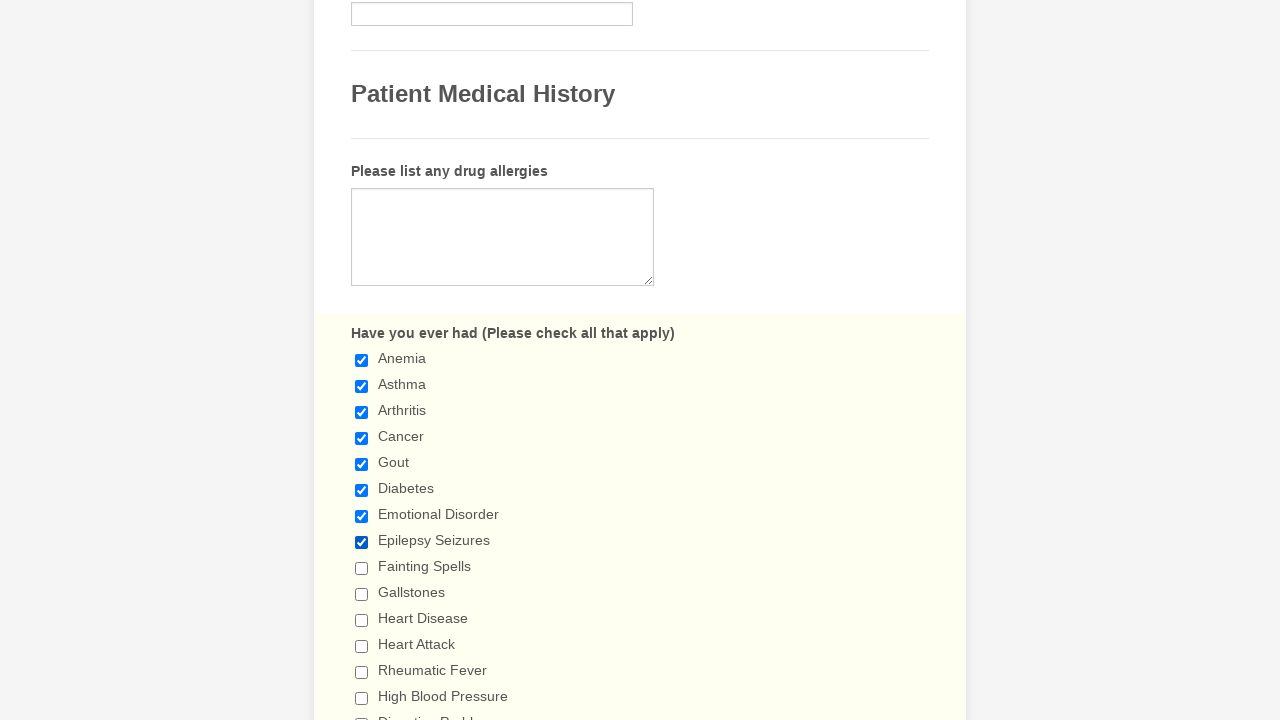

Clicked checkbox at index 8 at (362, 568) on div.form-single-column input[type='checkbox'] >> nth=8
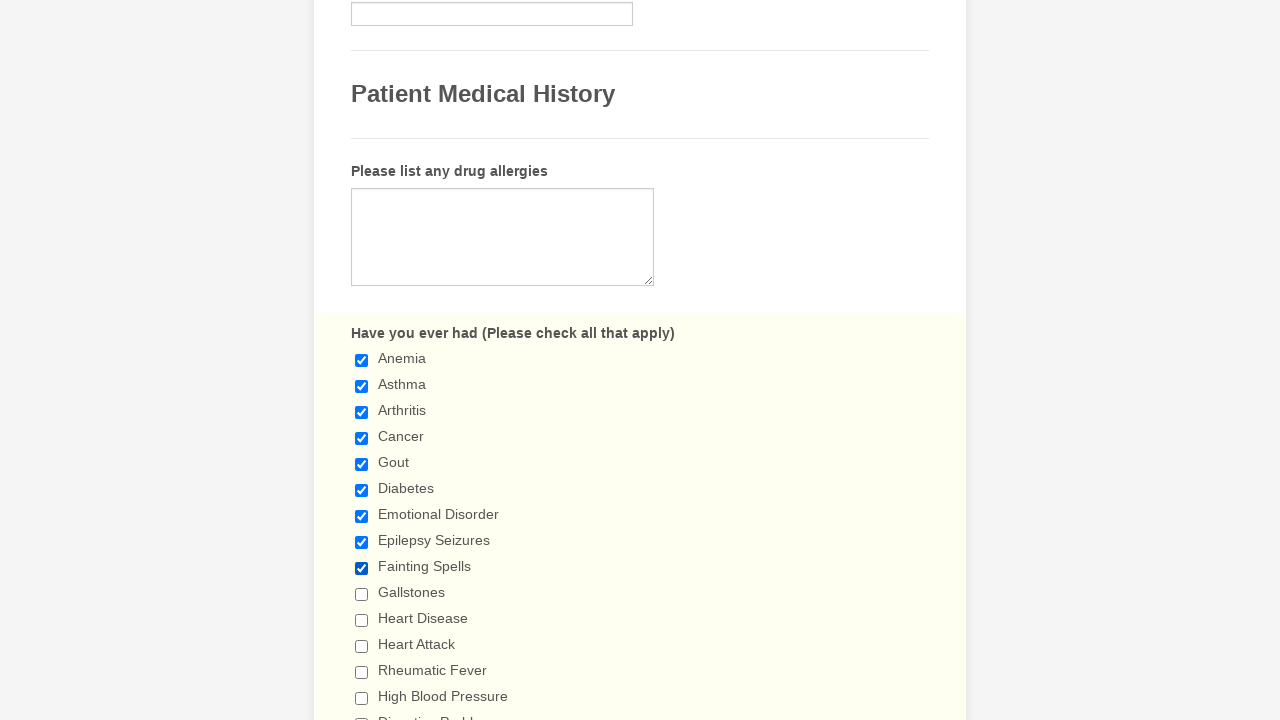

Clicked checkbox at index 9 at (362, 594) on div.form-single-column input[type='checkbox'] >> nth=9
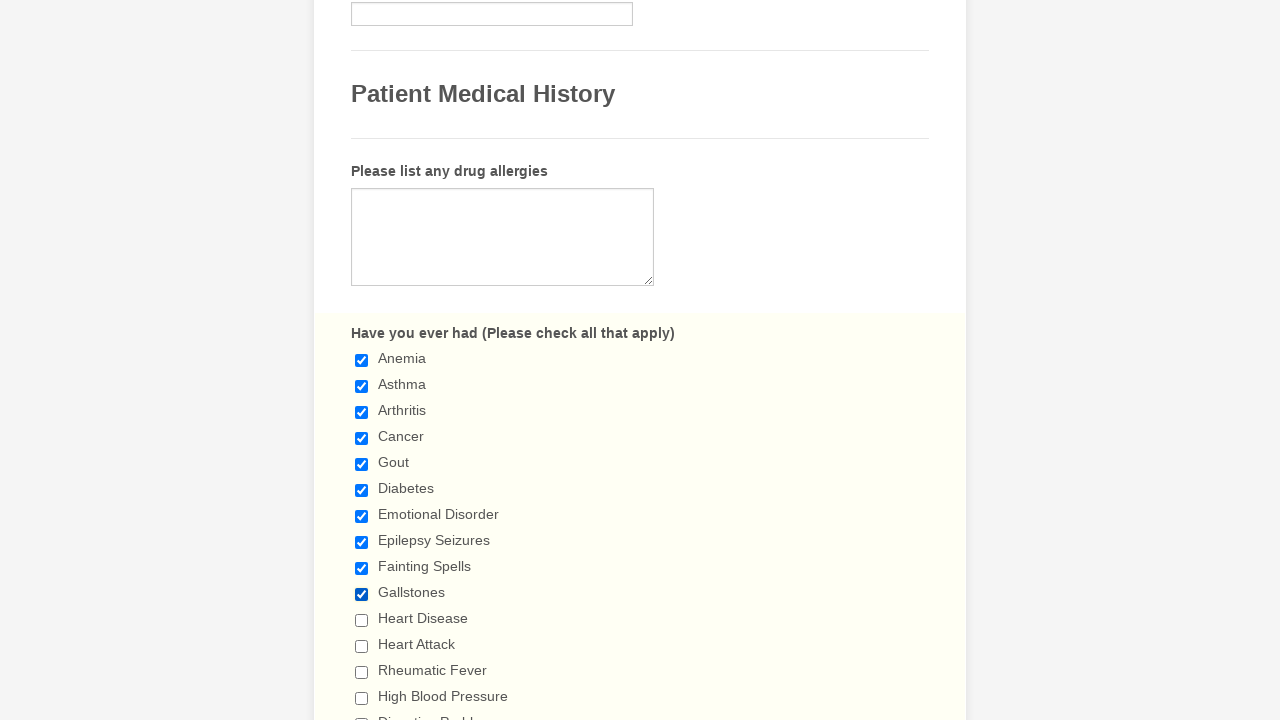

Clicked checkbox at index 10 at (362, 620) on div.form-single-column input[type='checkbox'] >> nth=10
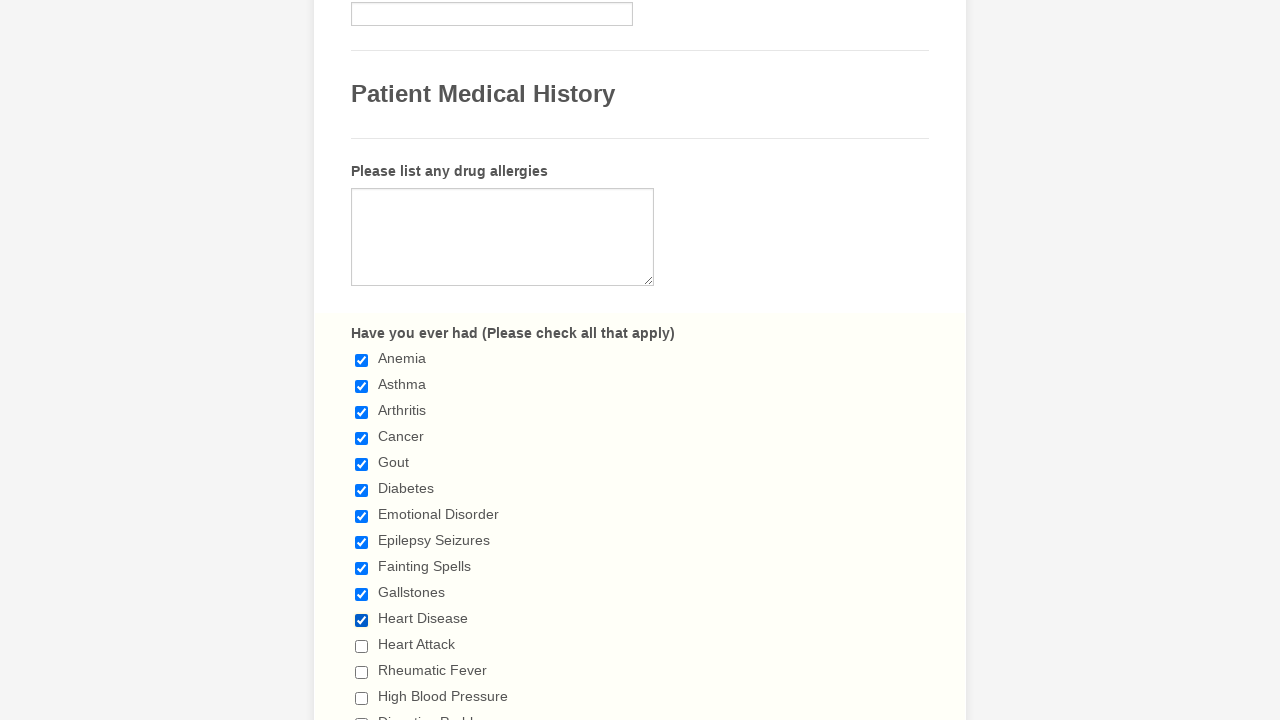

Clicked checkbox at index 11 at (362, 646) on div.form-single-column input[type='checkbox'] >> nth=11
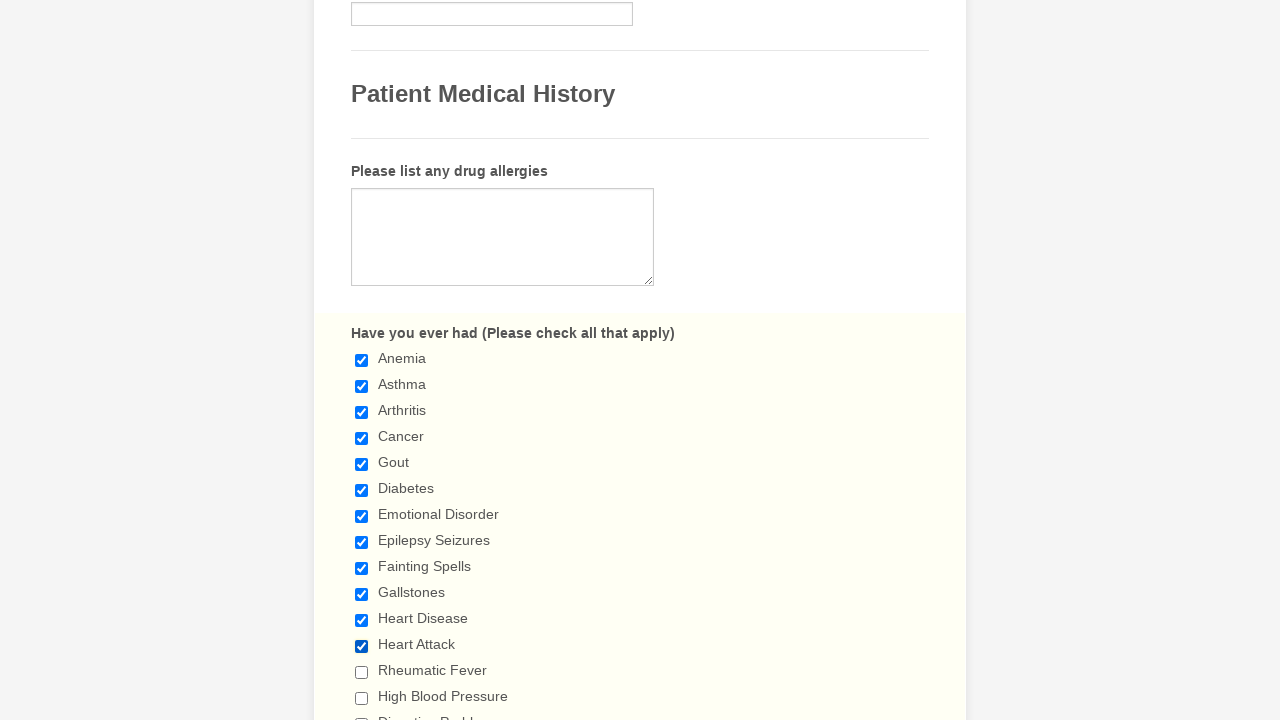

Clicked checkbox at index 12 at (362, 672) on div.form-single-column input[type='checkbox'] >> nth=12
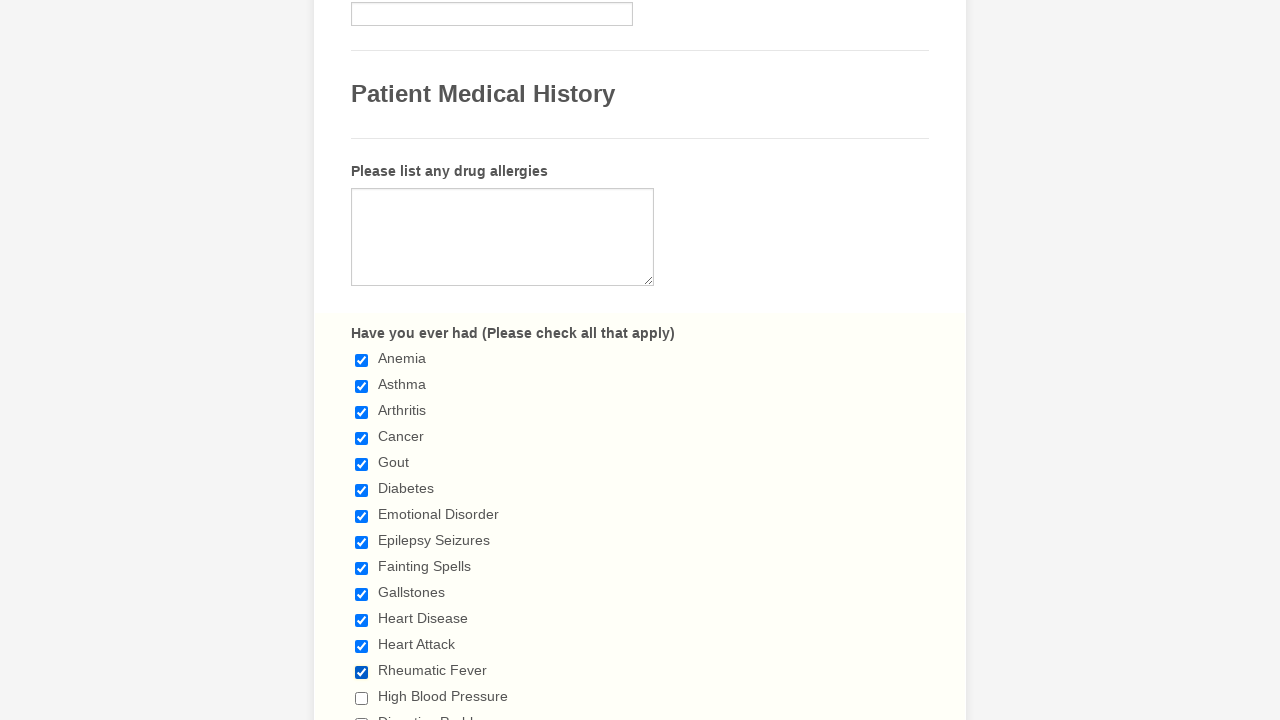

Clicked checkbox at index 13 at (362, 698) on div.form-single-column input[type='checkbox'] >> nth=13
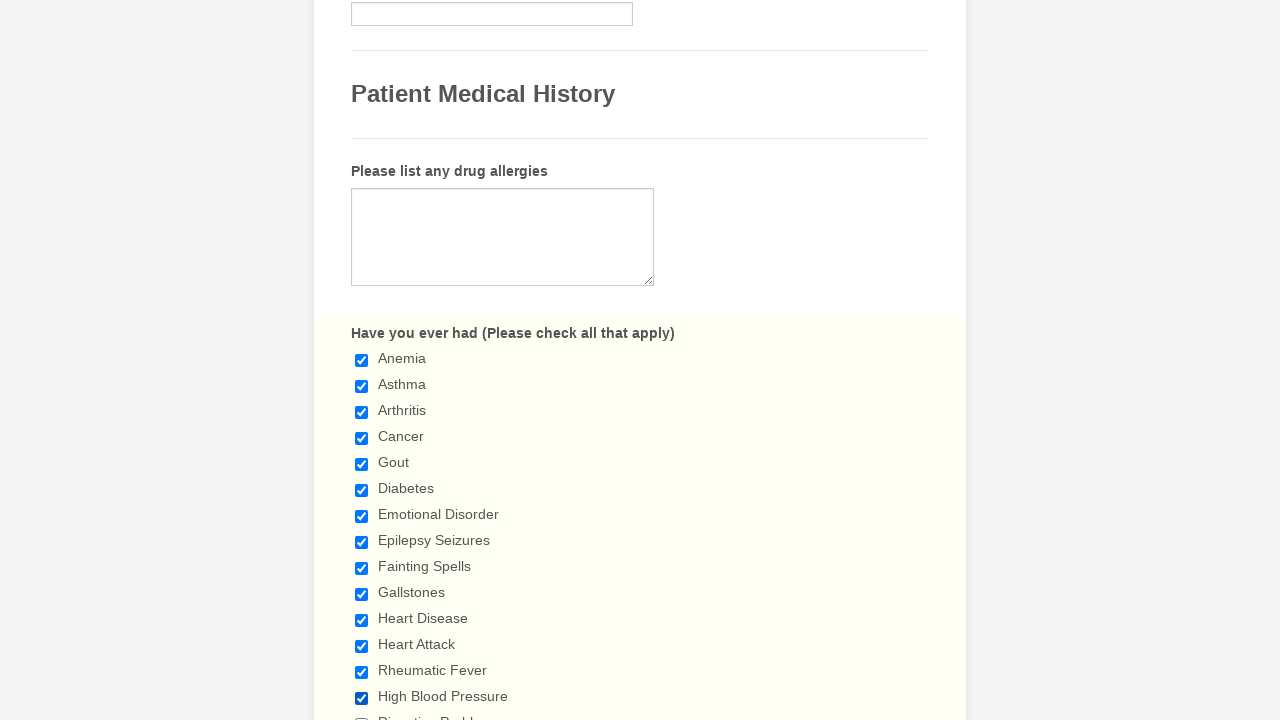

Clicked checkbox at index 14 at (362, 714) on div.form-single-column input[type='checkbox'] >> nth=14
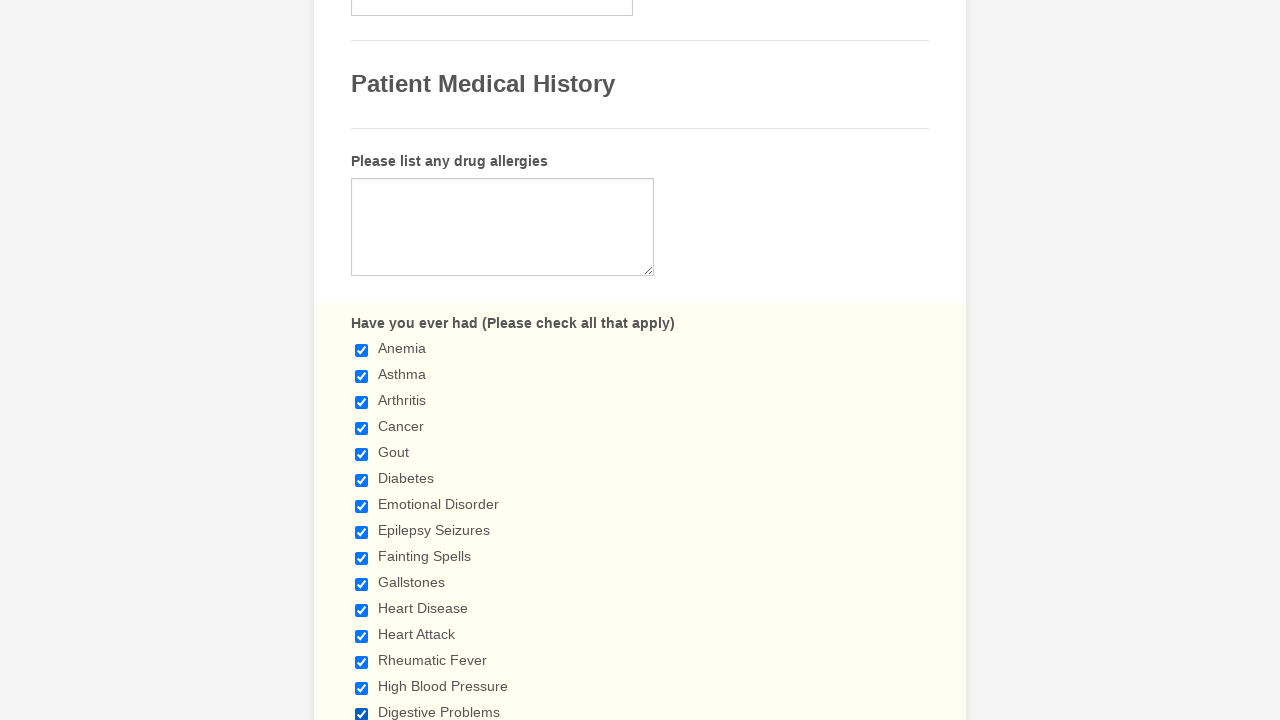

Clicked checkbox at index 15 at (362, 360) on div.form-single-column input[type='checkbox'] >> nth=15
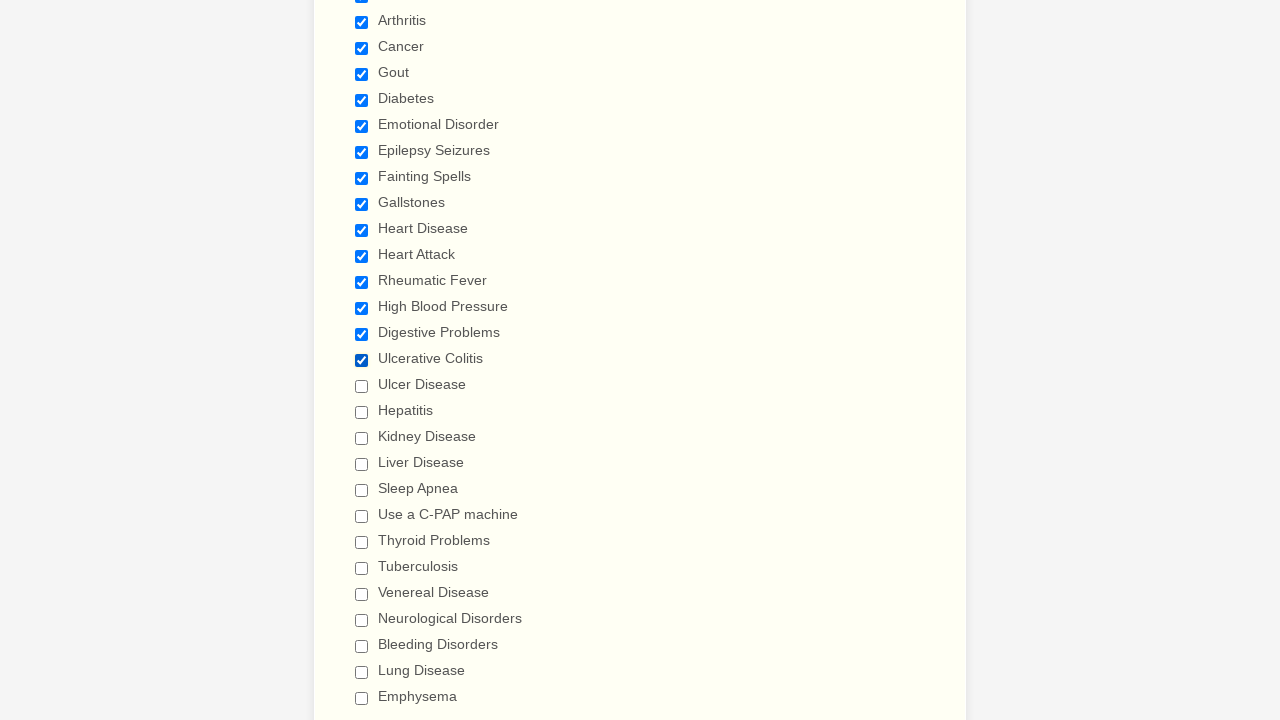

Clicked checkbox at index 16 at (362, 386) on div.form-single-column input[type='checkbox'] >> nth=16
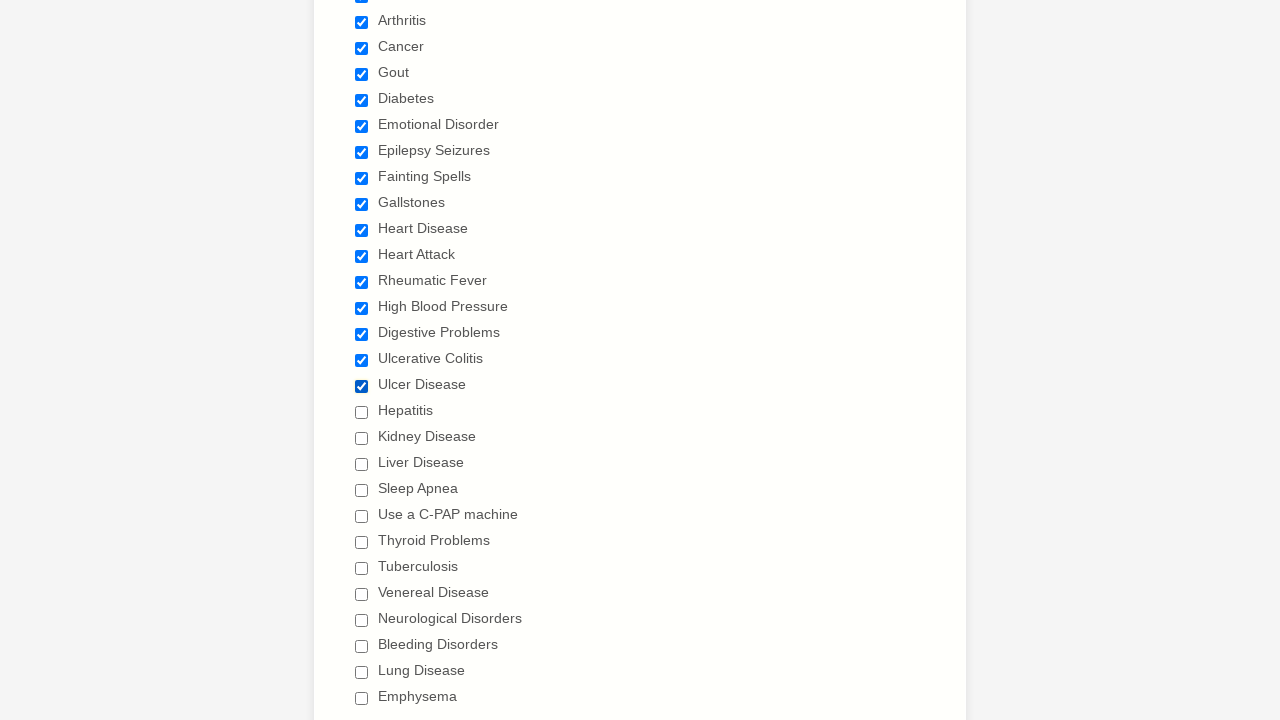

Clicked checkbox at index 17 at (362, 412) on div.form-single-column input[type='checkbox'] >> nth=17
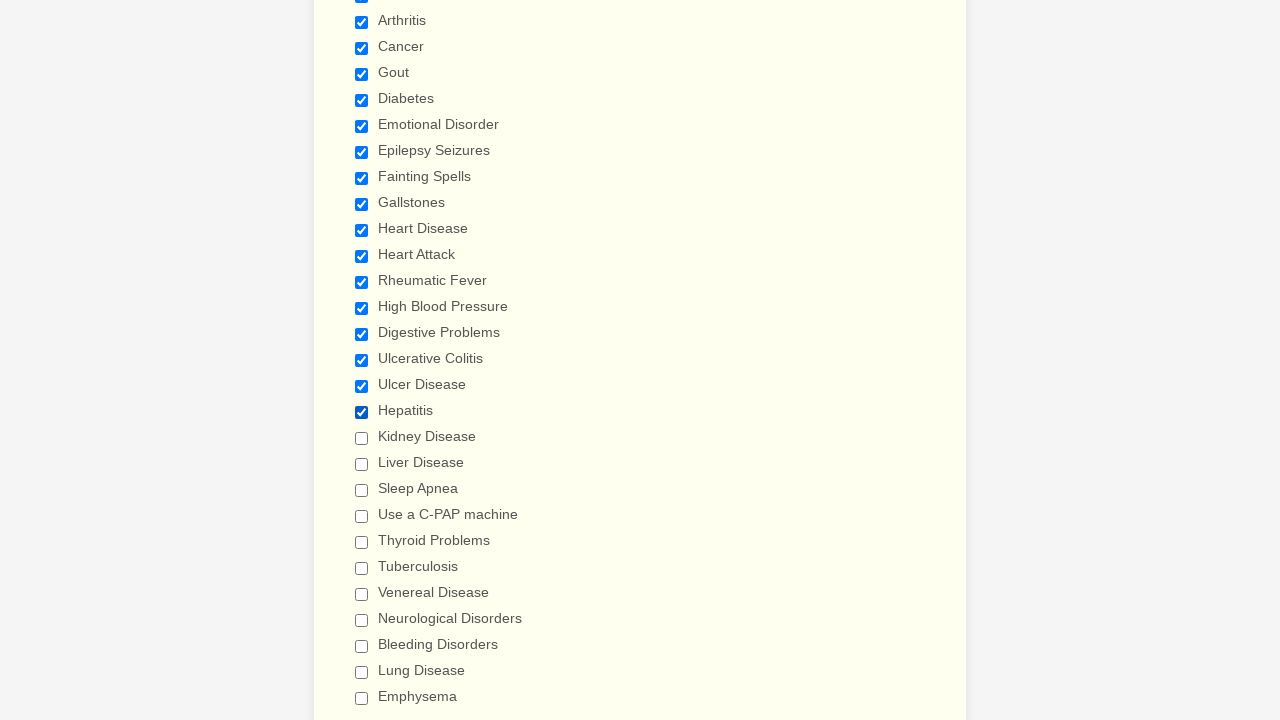

Clicked checkbox at index 18 at (362, 438) on div.form-single-column input[type='checkbox'] >> nth=18
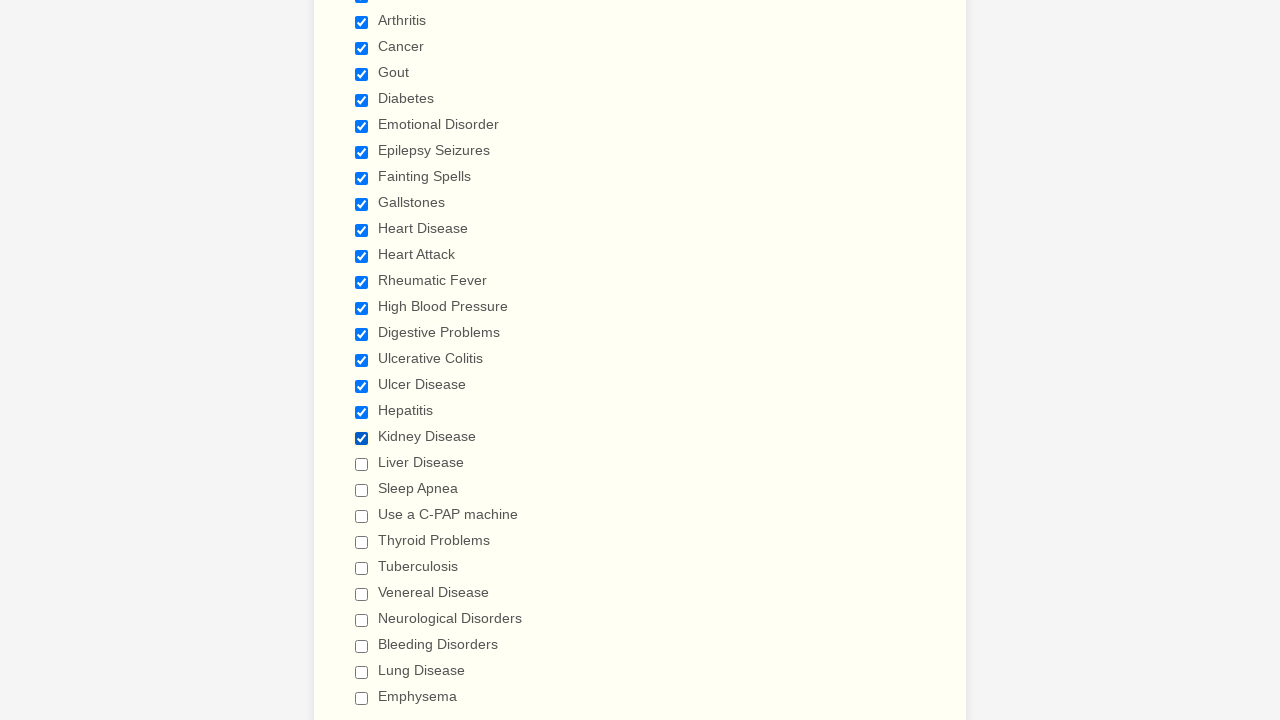

Clicked checkbox at index 19 at (362, 464) on div.form-single-column input[type='checkbox'] >> nth=19
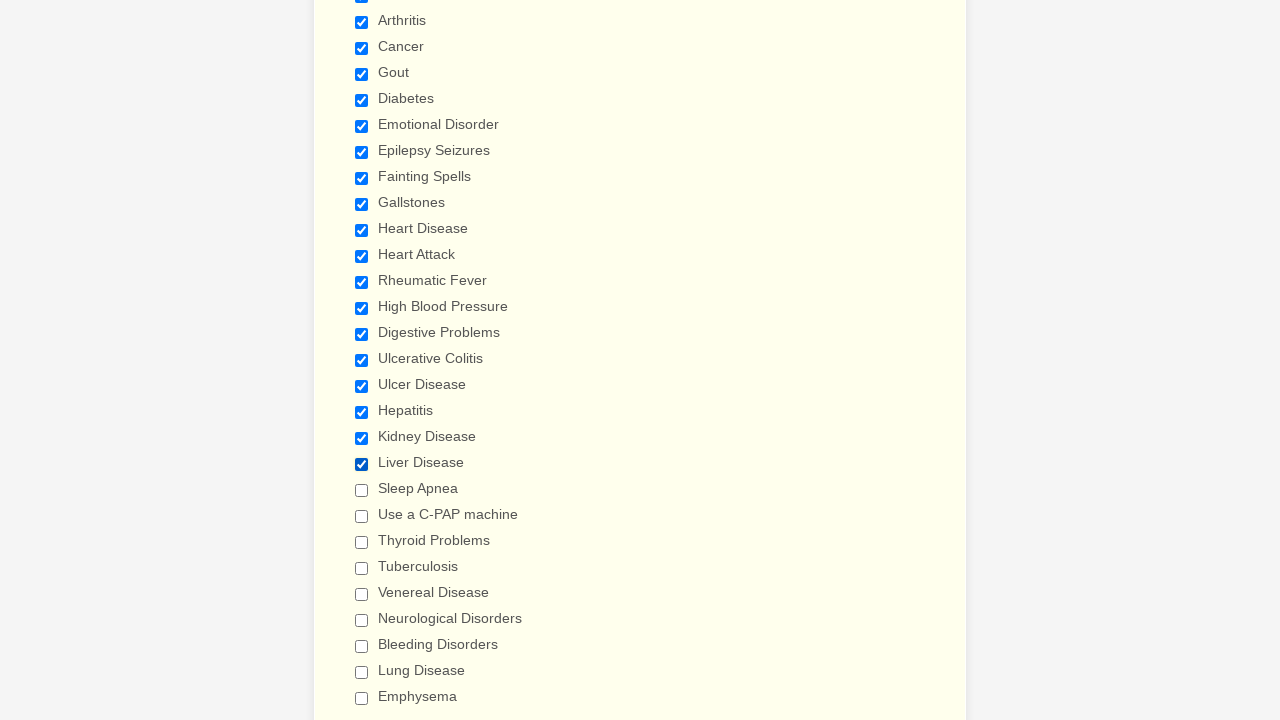

Clicked checkbox at index 20 at (362, 490) on div.form-single-column input[type='checkbox'] >> nth=20
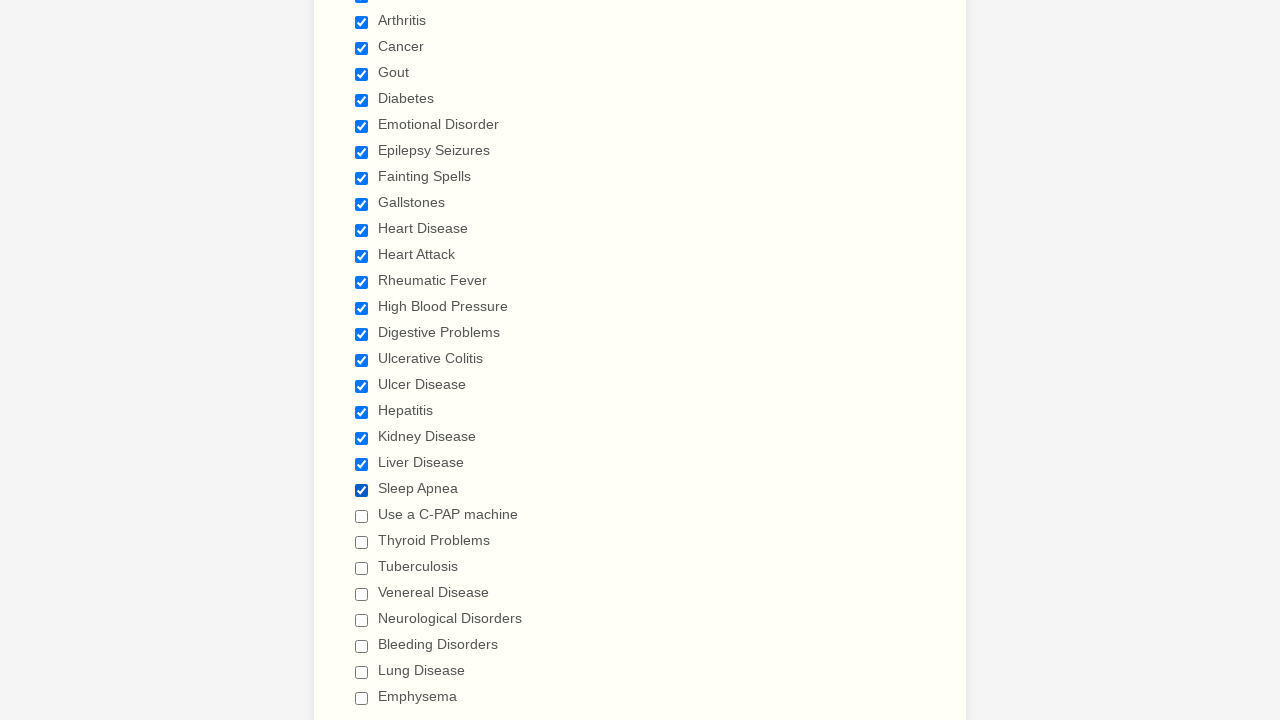

Clicked checkbox at index 21 at (362, 516) on div.form-single-column input[type='checkbox'] >> nth=21
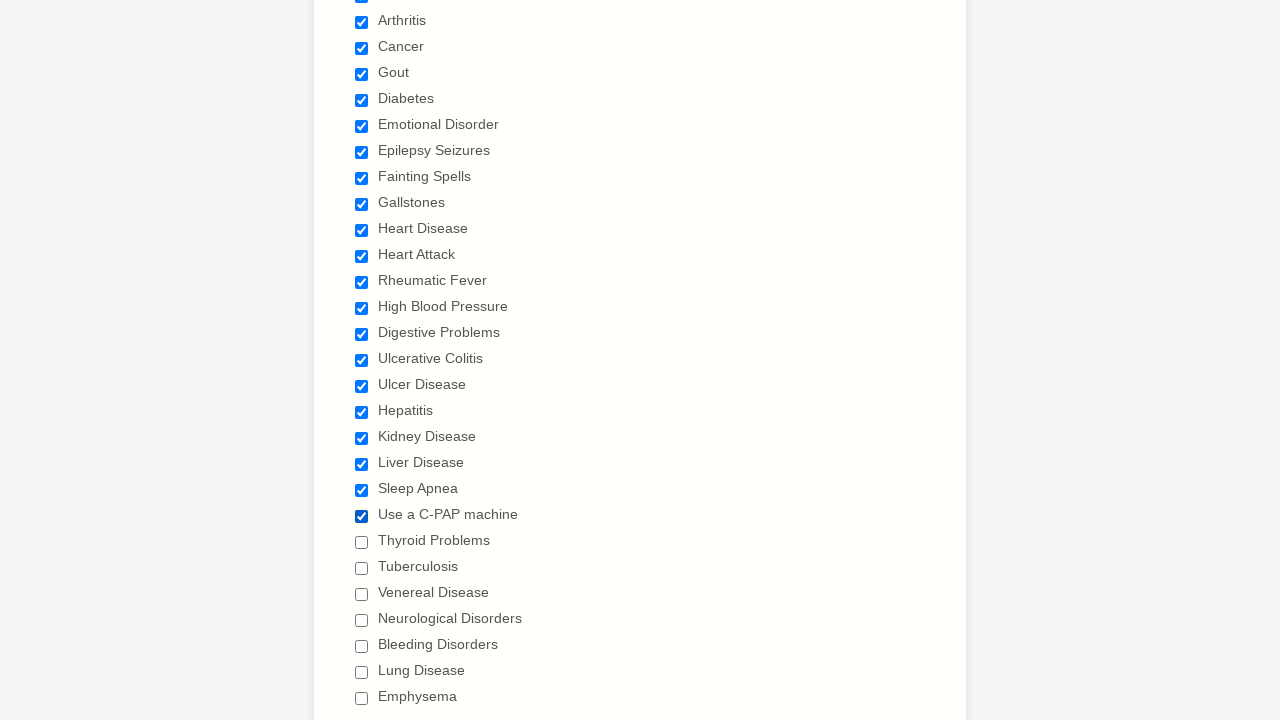

Clicked checkbox at index 22 at (362, 542) on div.form-single-column input[type='checkbox'] >> nth=22
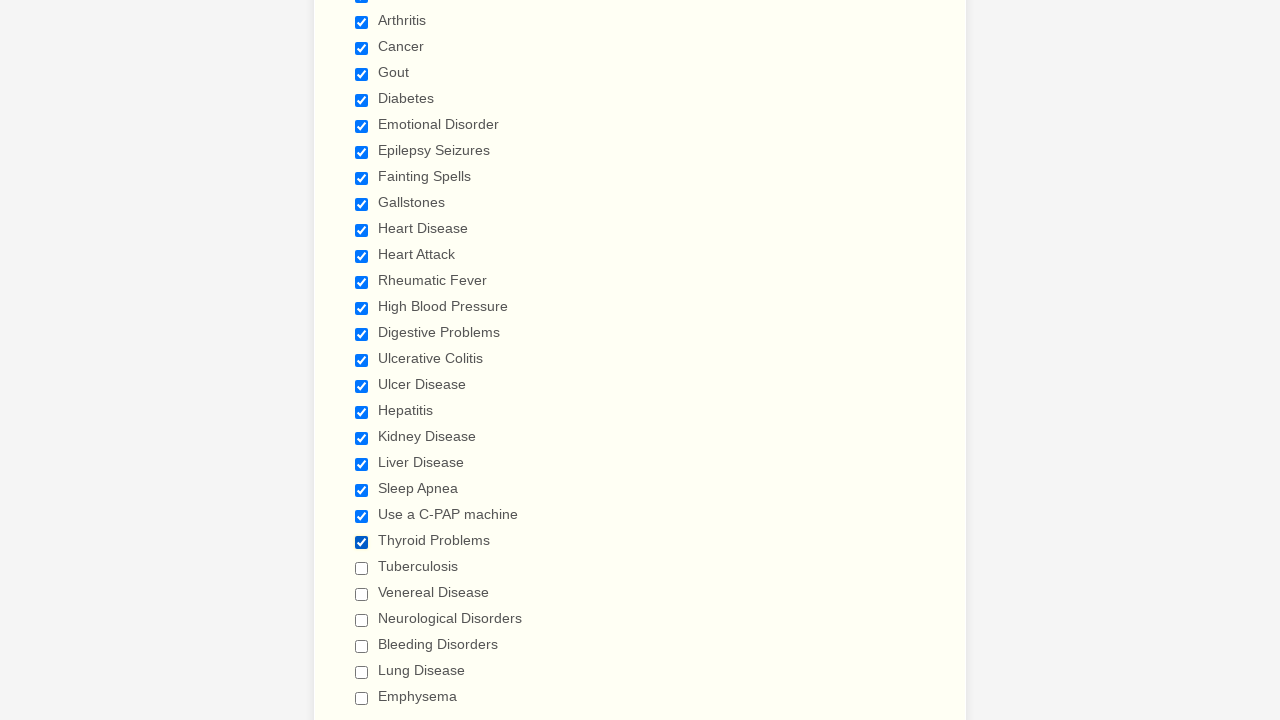

Clicked checkbox at index 23 at (362, 568) on div.form-single-column input[type='checkbox'] >> nth=23
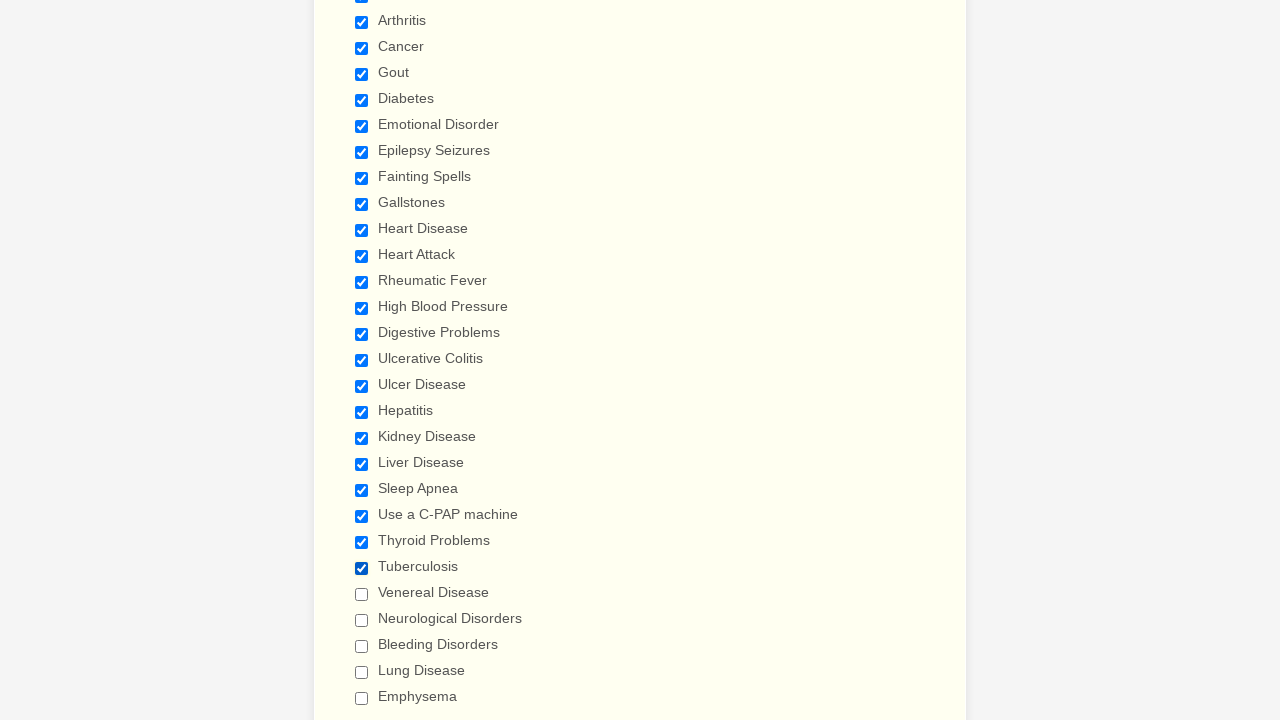

Clicked checkbox at index 24 at (362, 594) on div.form-single-column input[type='checkbox'] >> nth=24
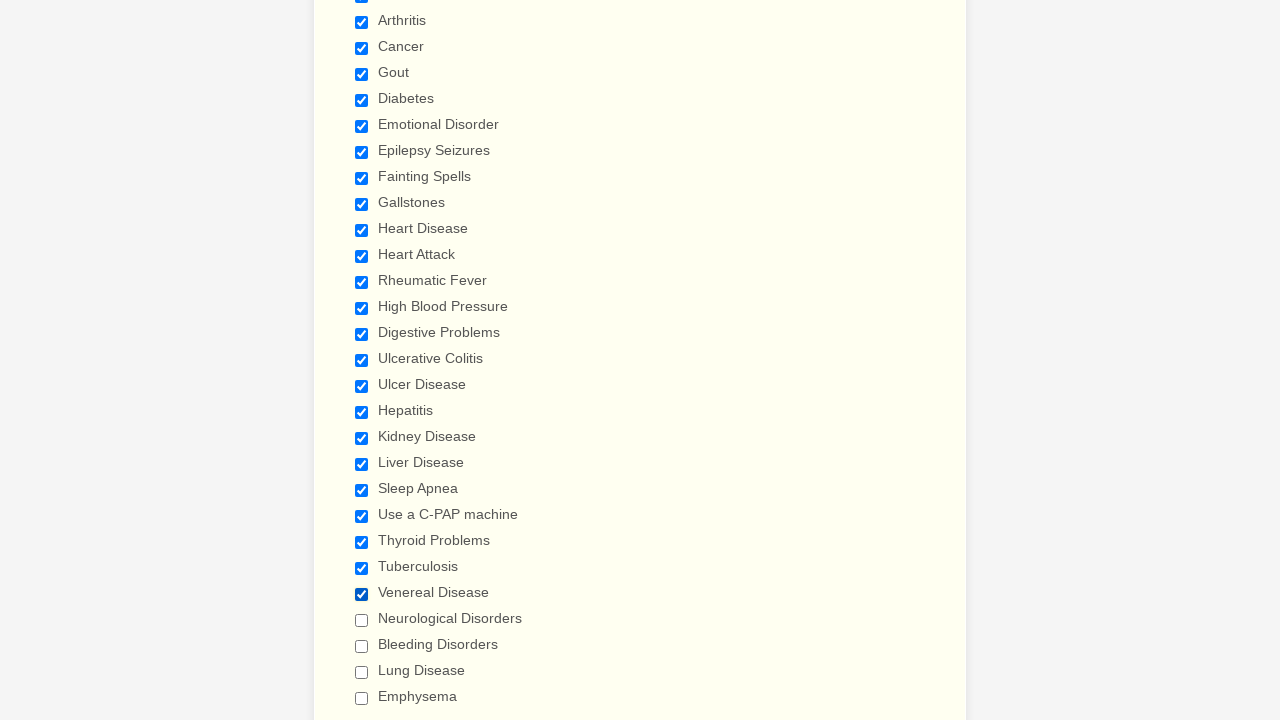

Clicked checkbox at index 25 at (362, 620) on div.form-single-column input[type='checkbox'] >> nth=25
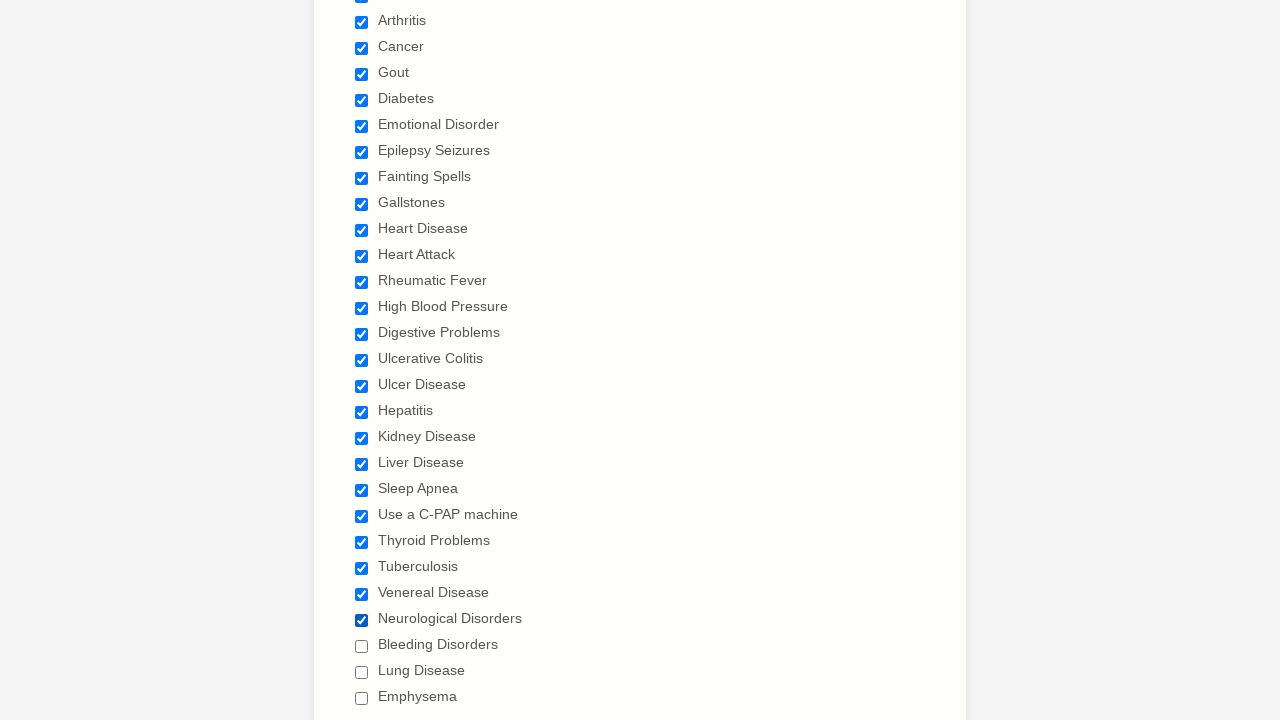

Clicked checkbox at index 26 at (362, 646) on div.form-single-column input[type='checkbox'] >> nth=26
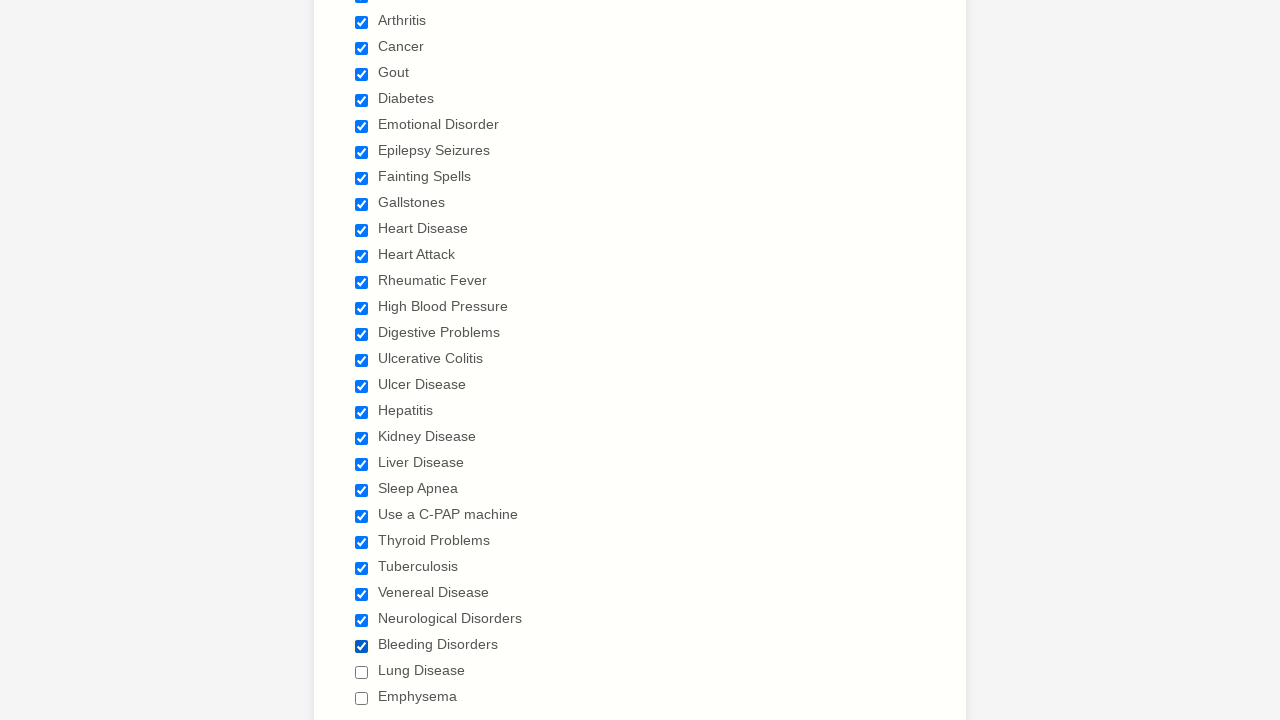

Clicked checkbox at index 27 at (362, 672) on div.form-single-column input[type='checkbox'] >> nth=27
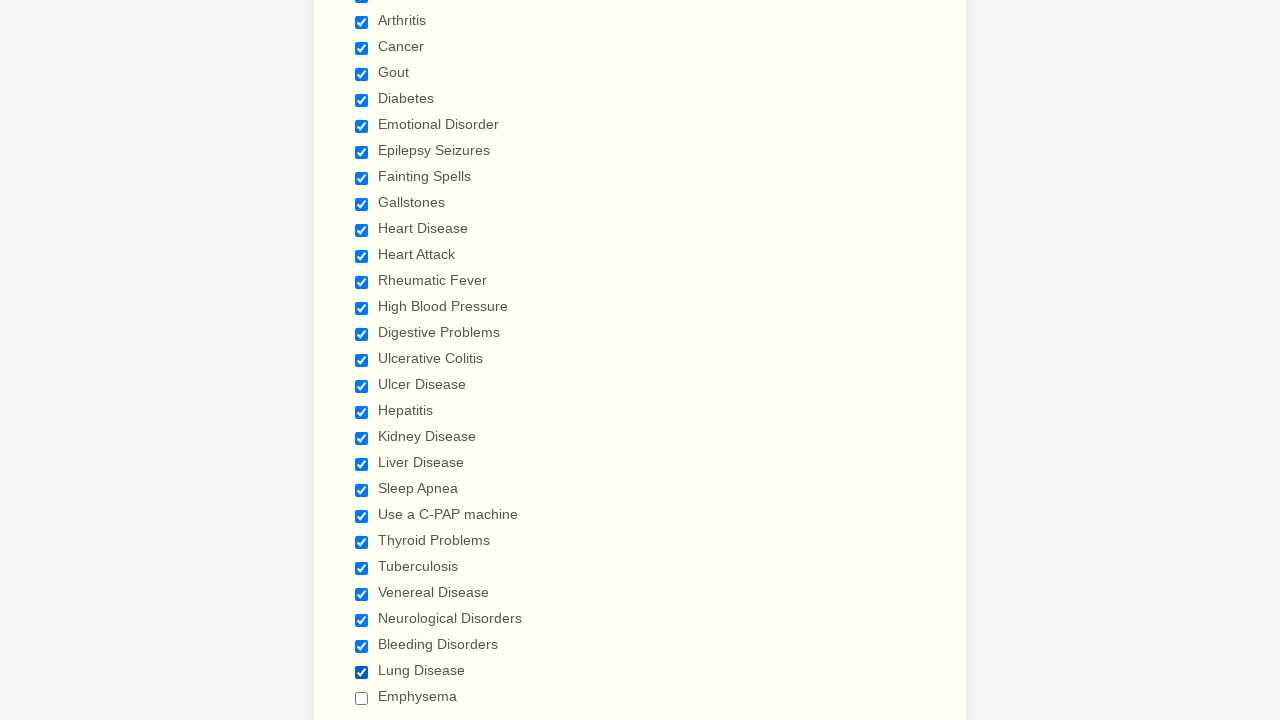

Clicked checkbox at index 28 at (362, 698) on div.form-single-column input[type='checkbox'] >> nth=28
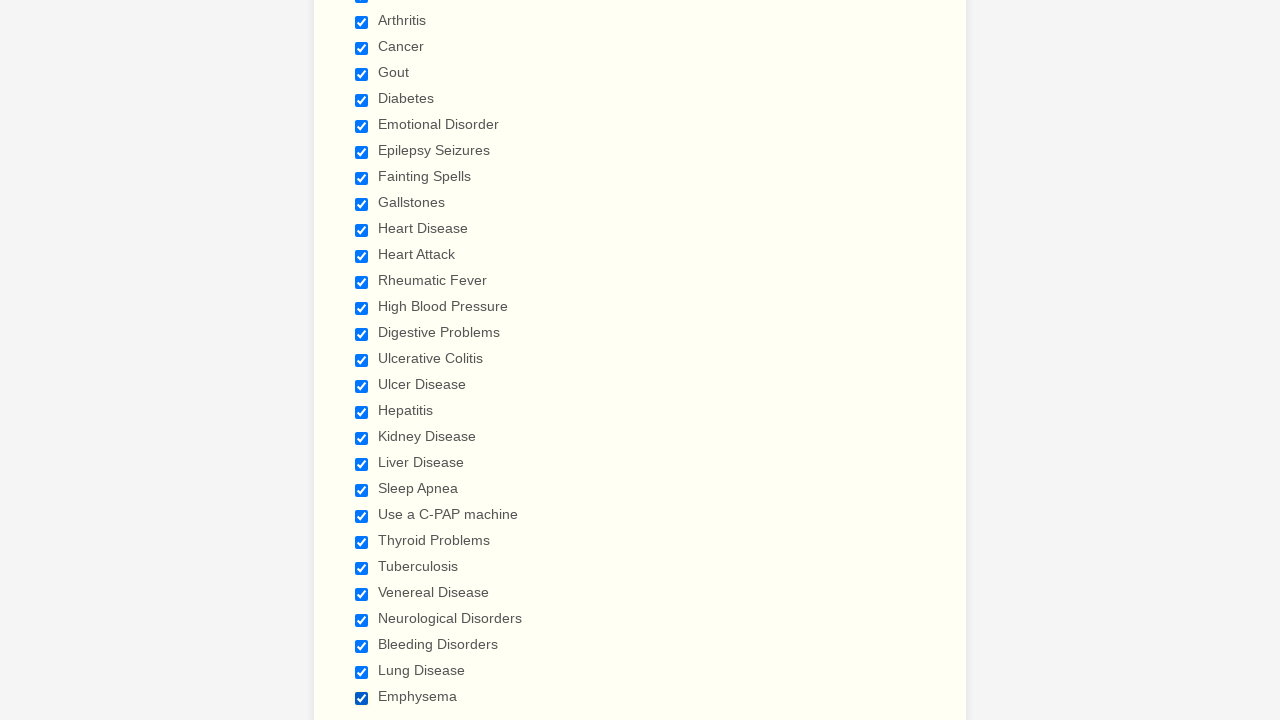

Verified checkbox at index 0 is checked
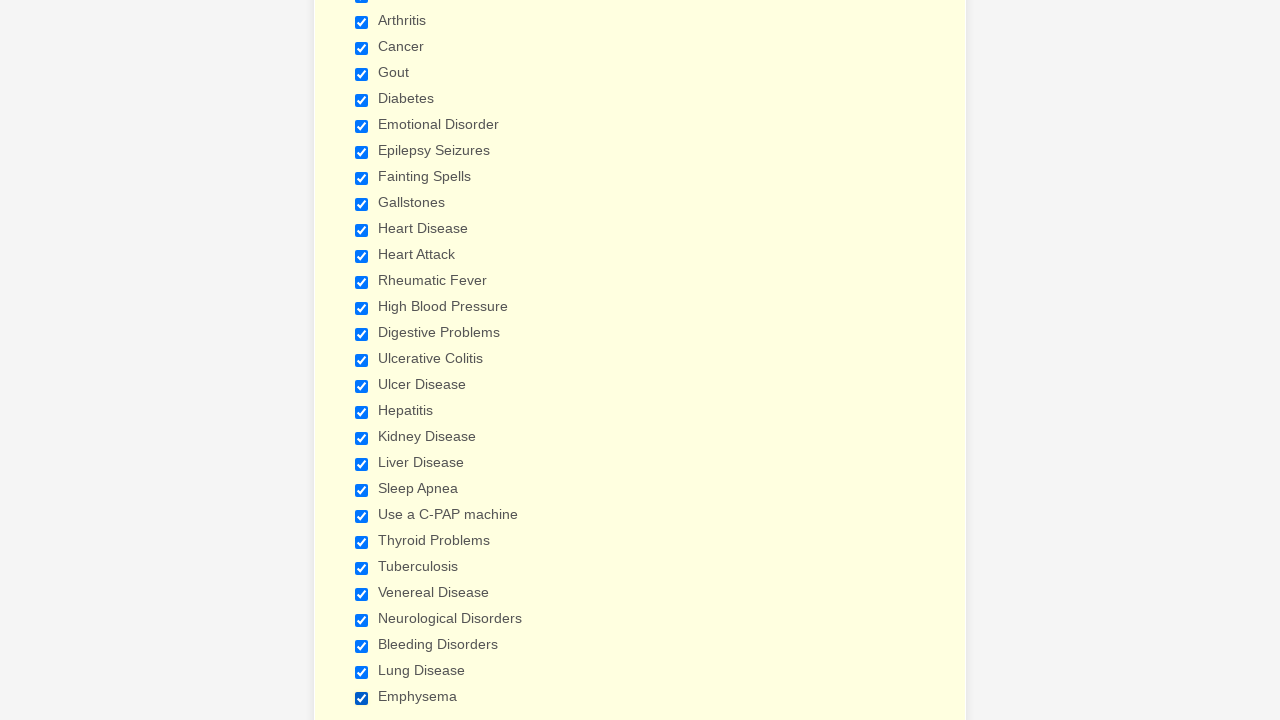

Verified checkbox at index 1 is checked
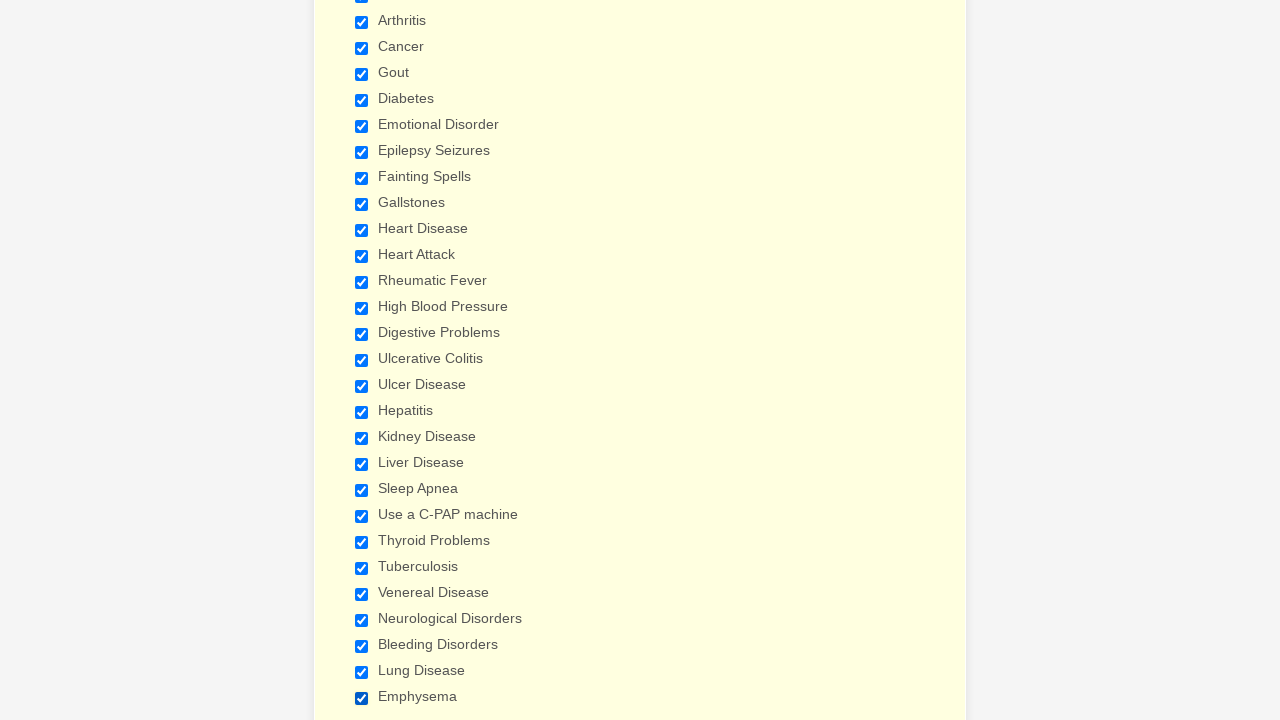

Verified checkbox at index 2 is checked
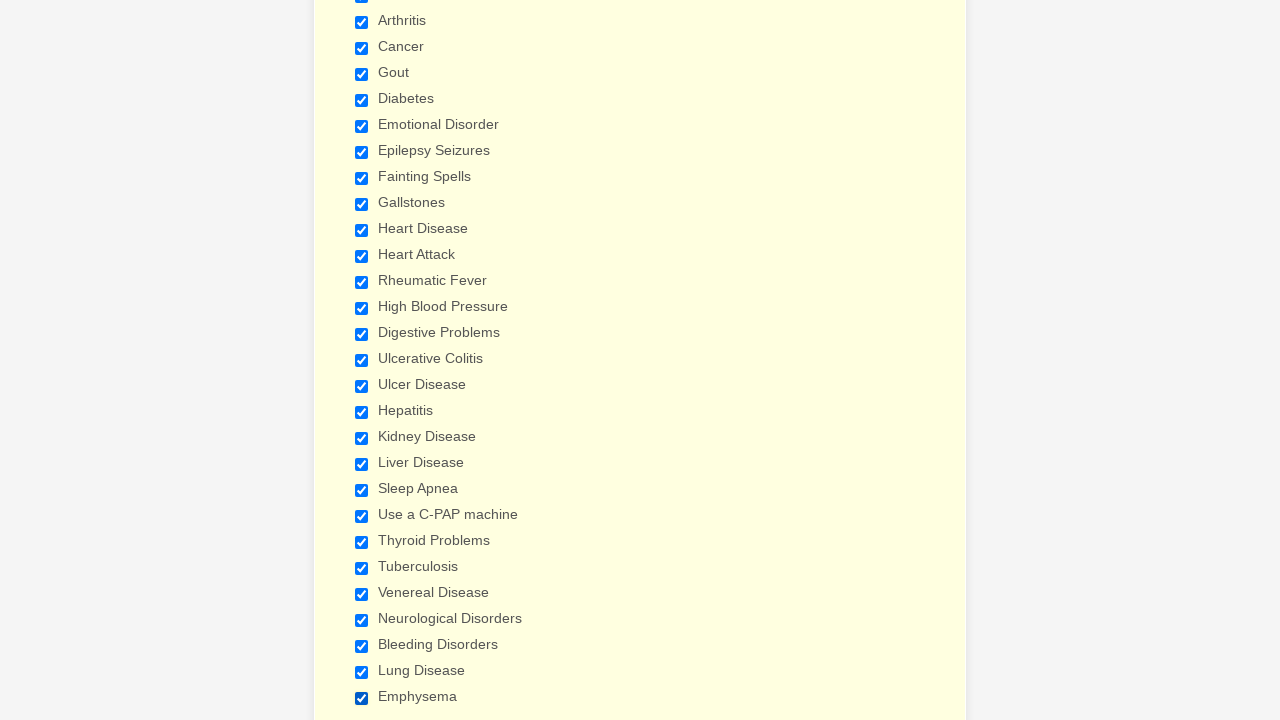

Verified checkbox at index 3 is checked
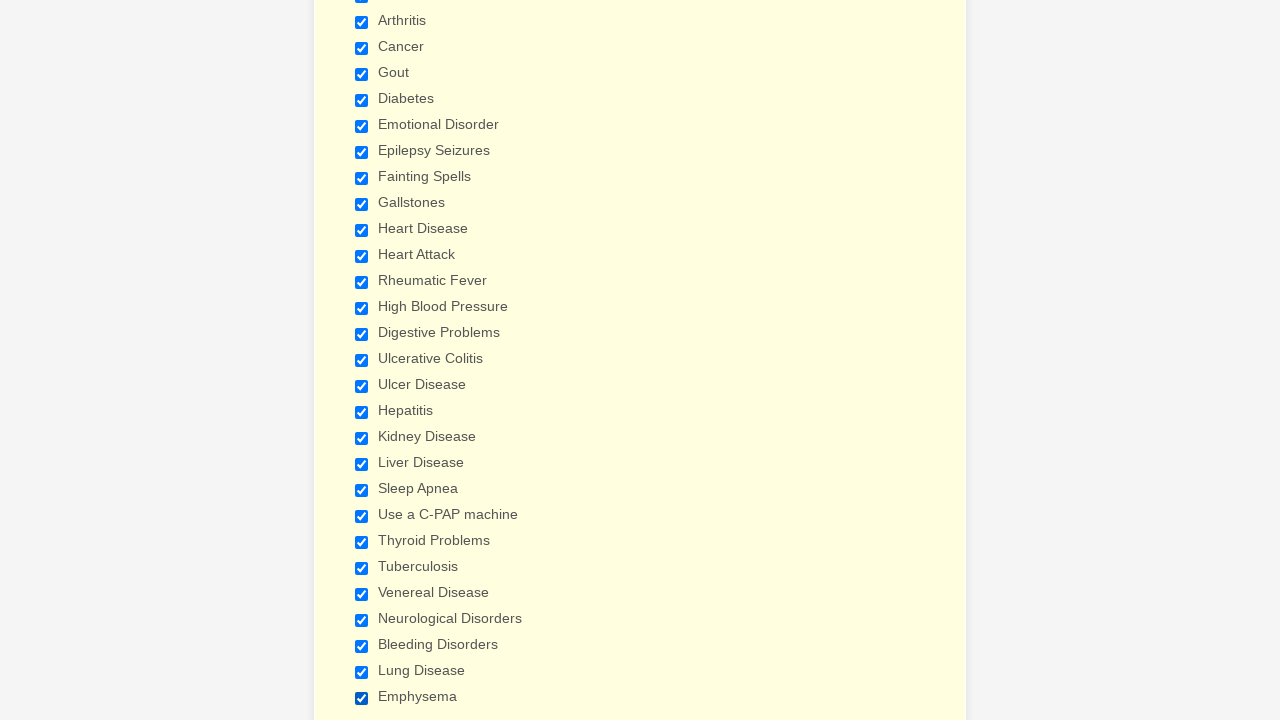

Verified checkbox at index 4 is checked
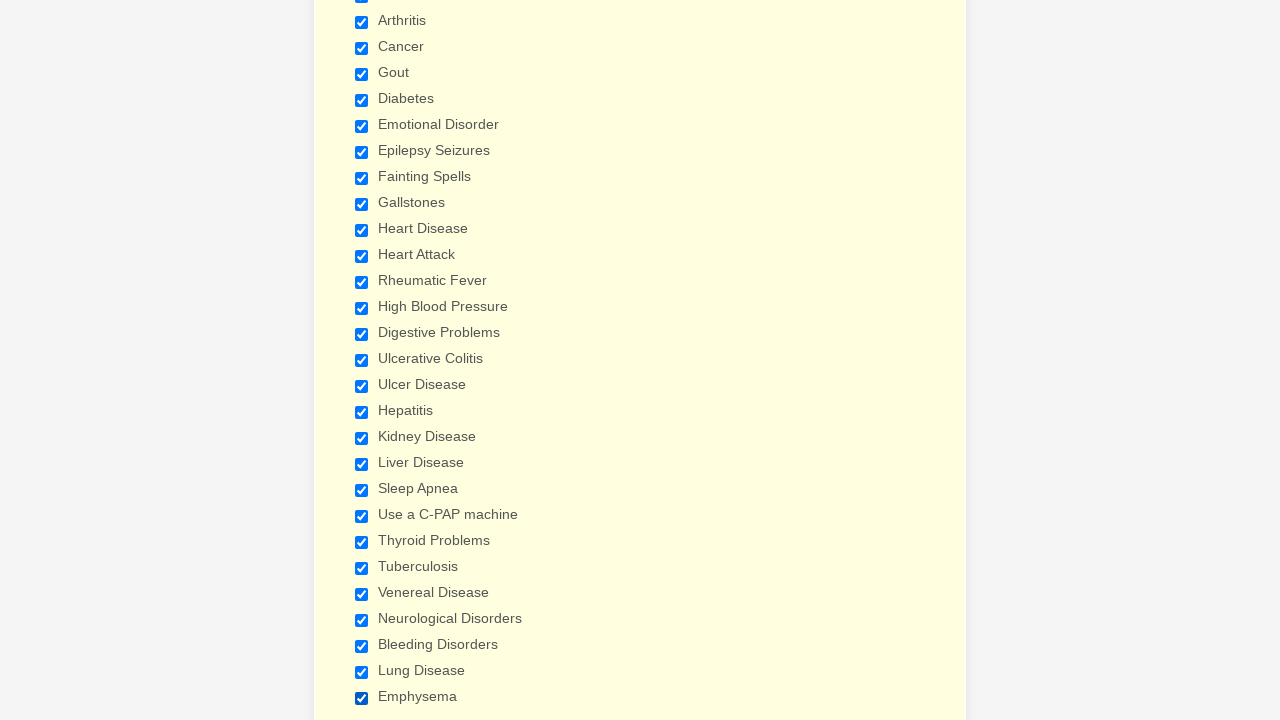

Verified checkbox at index 5 is checked
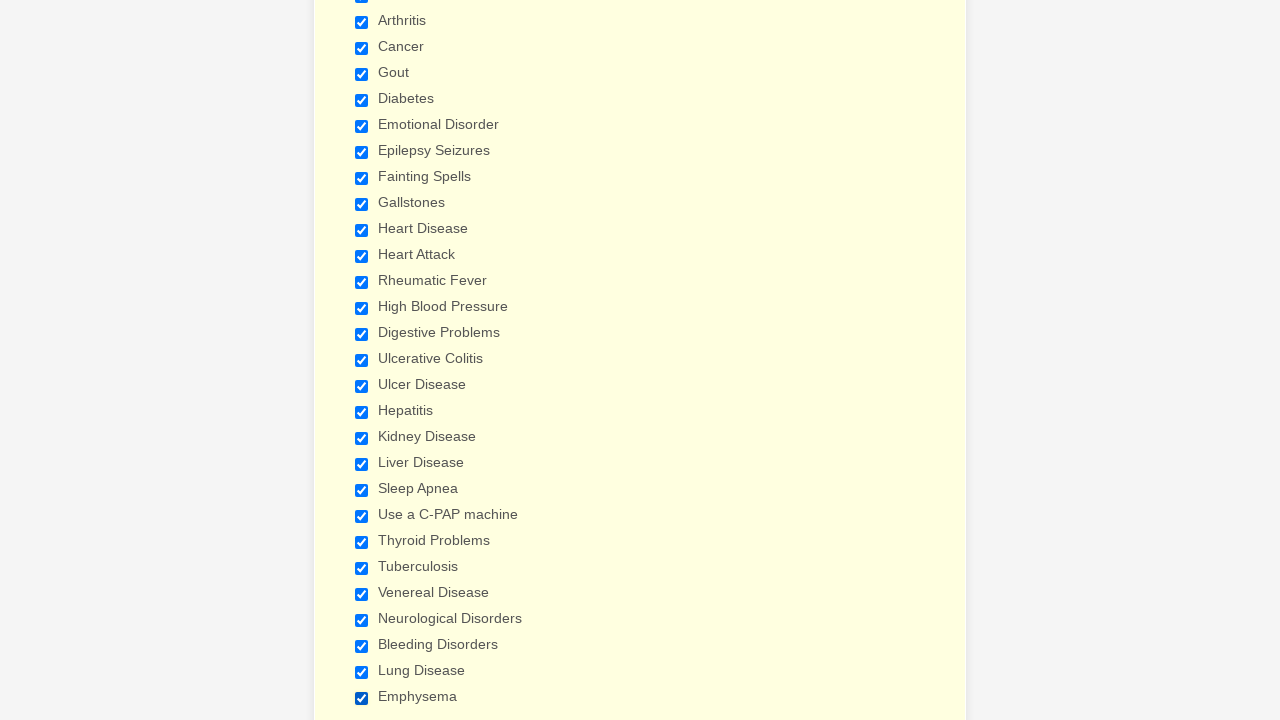

Verified checkbox at index 6 is checked
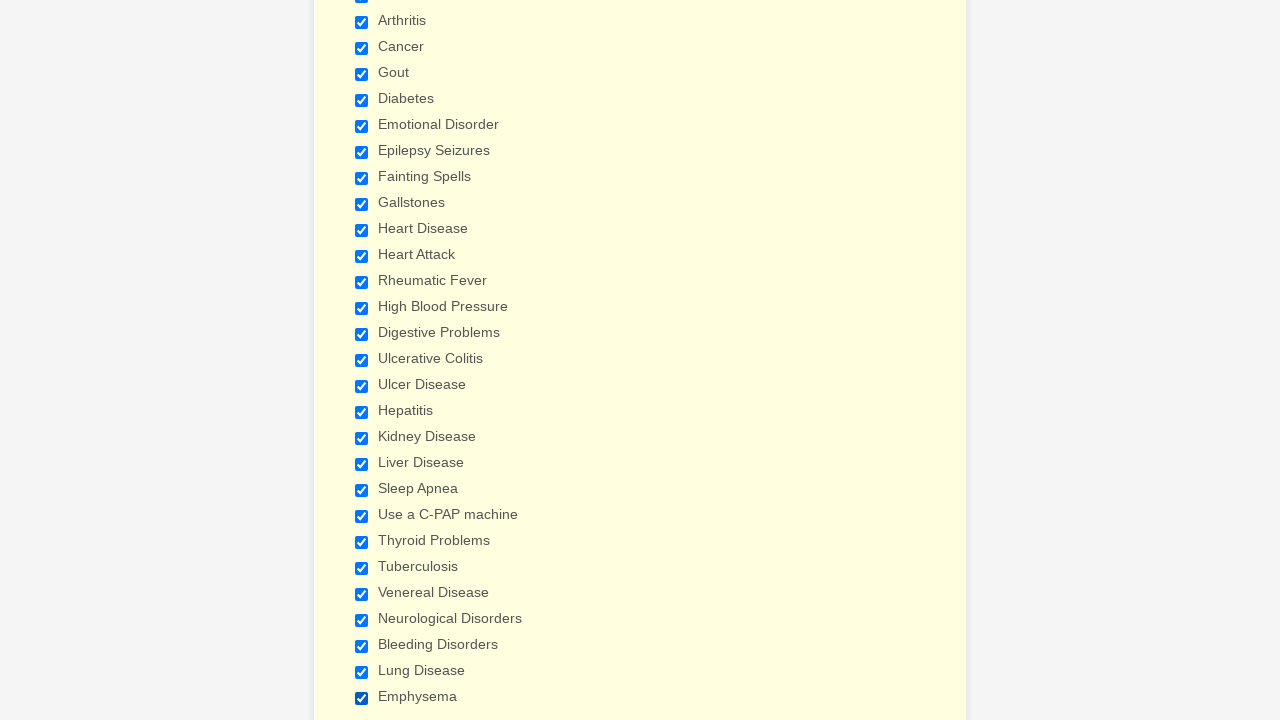

Verified checkbox at index 7 is checked
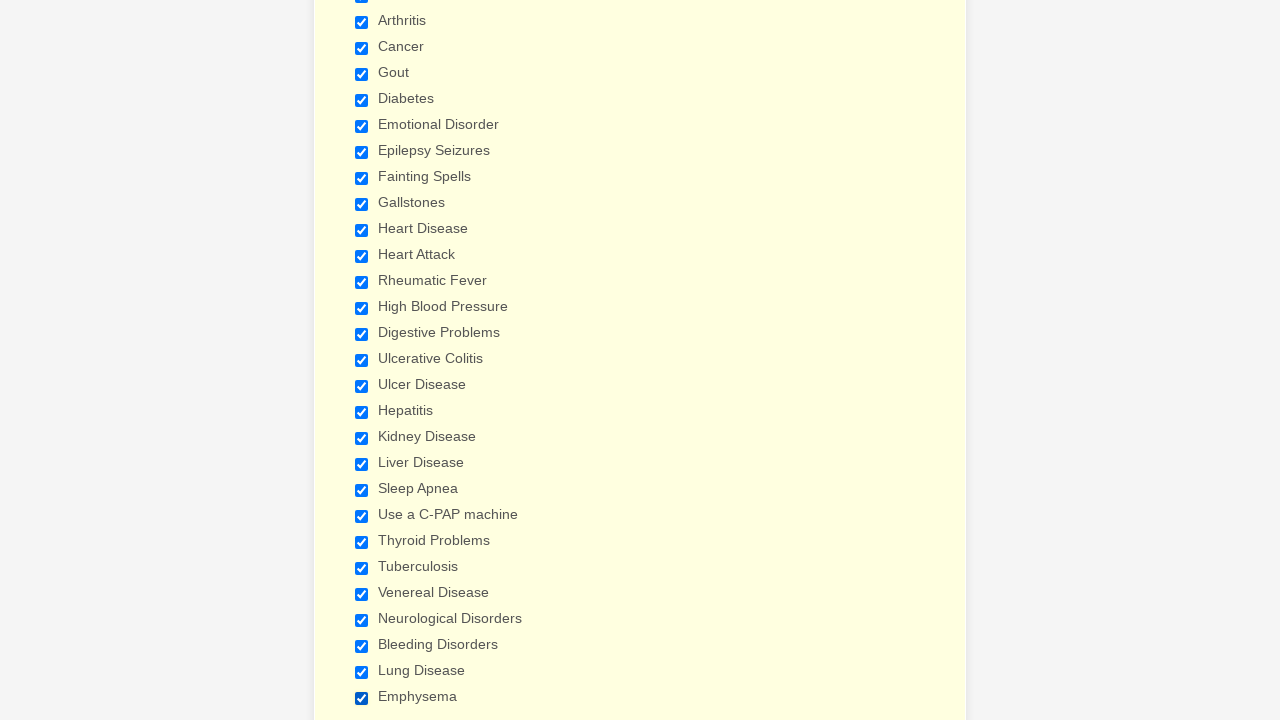

Verified checkbox at index 8 is checked
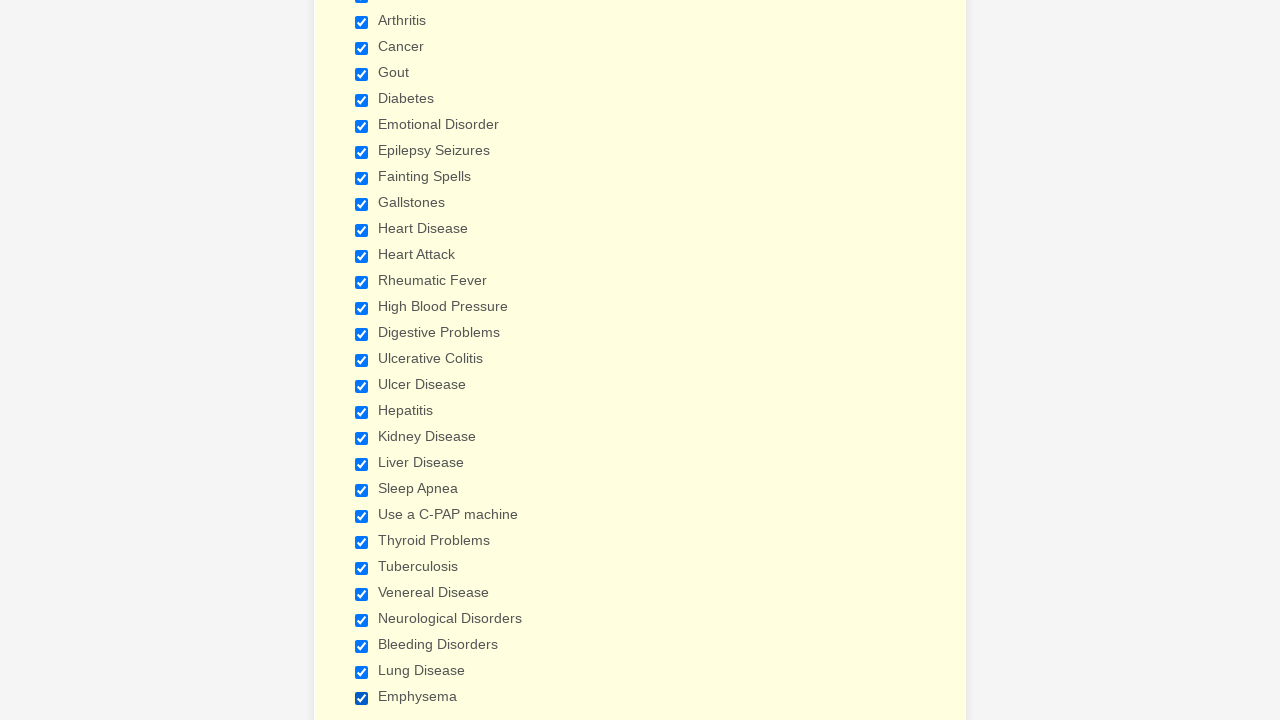

Verified checkbox at index 9 is checked
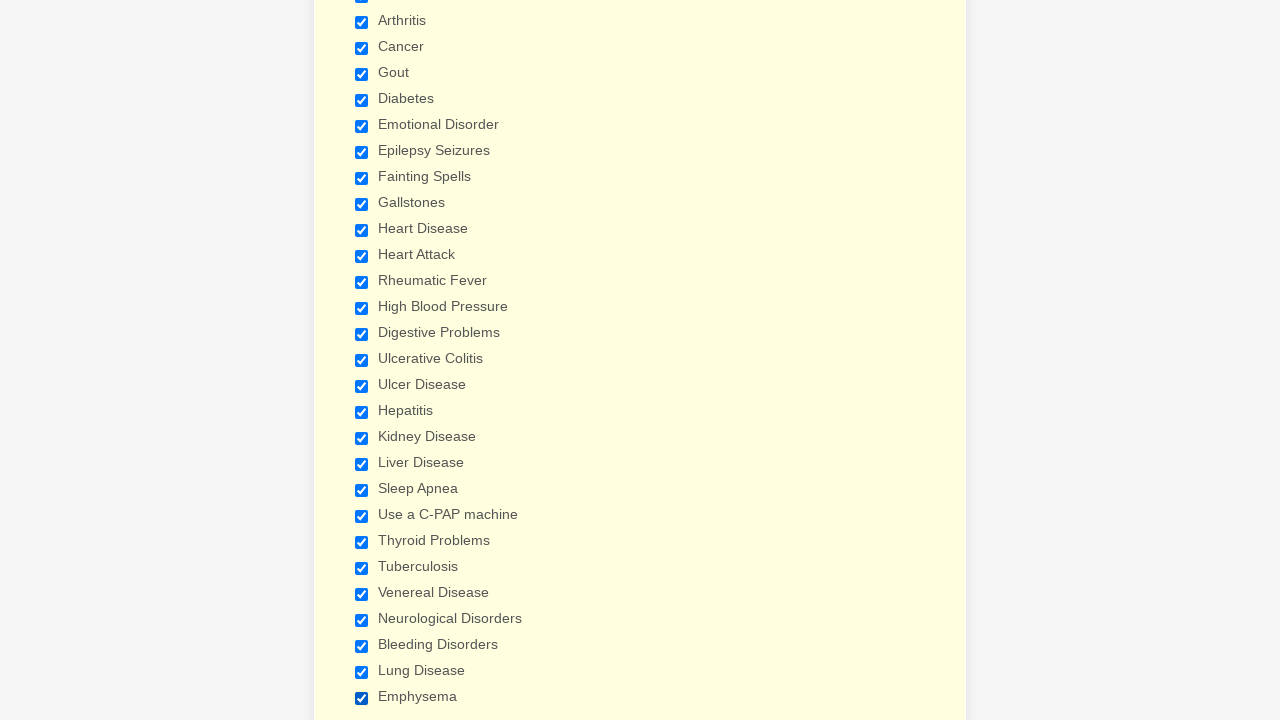

Verified checkbox at index 10 is checked
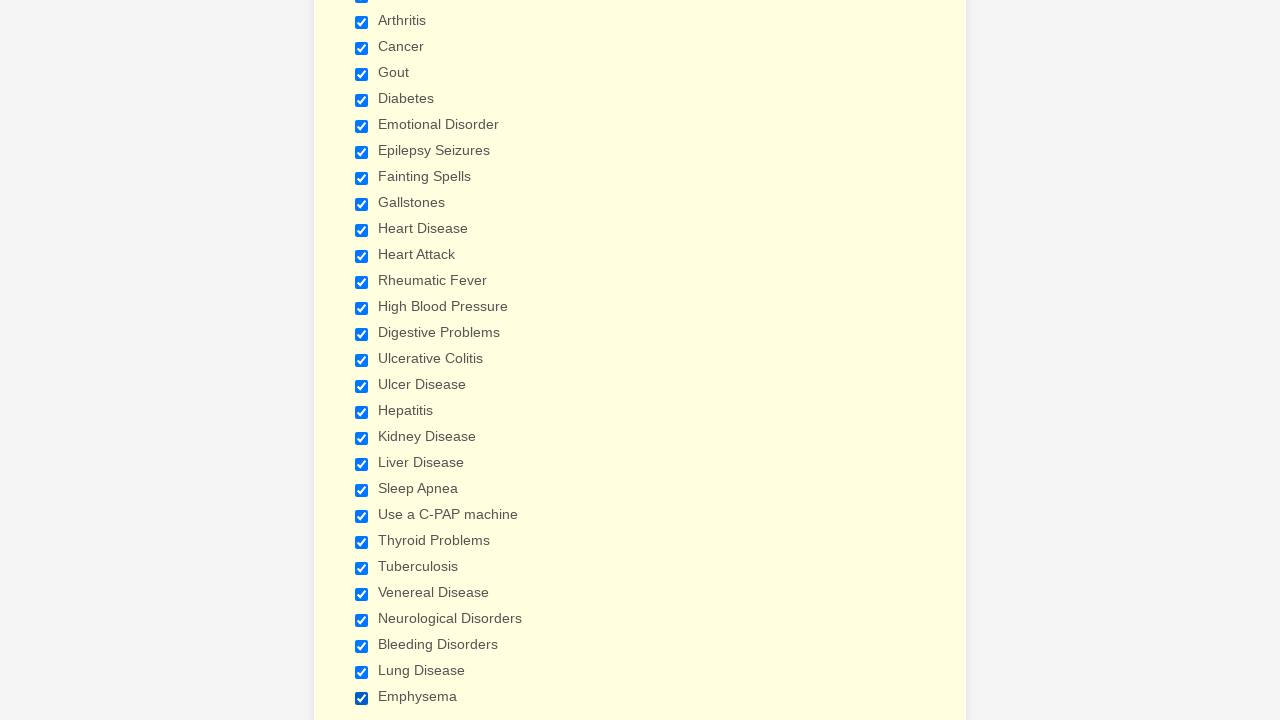

Verified checkbox at index 11 is checked
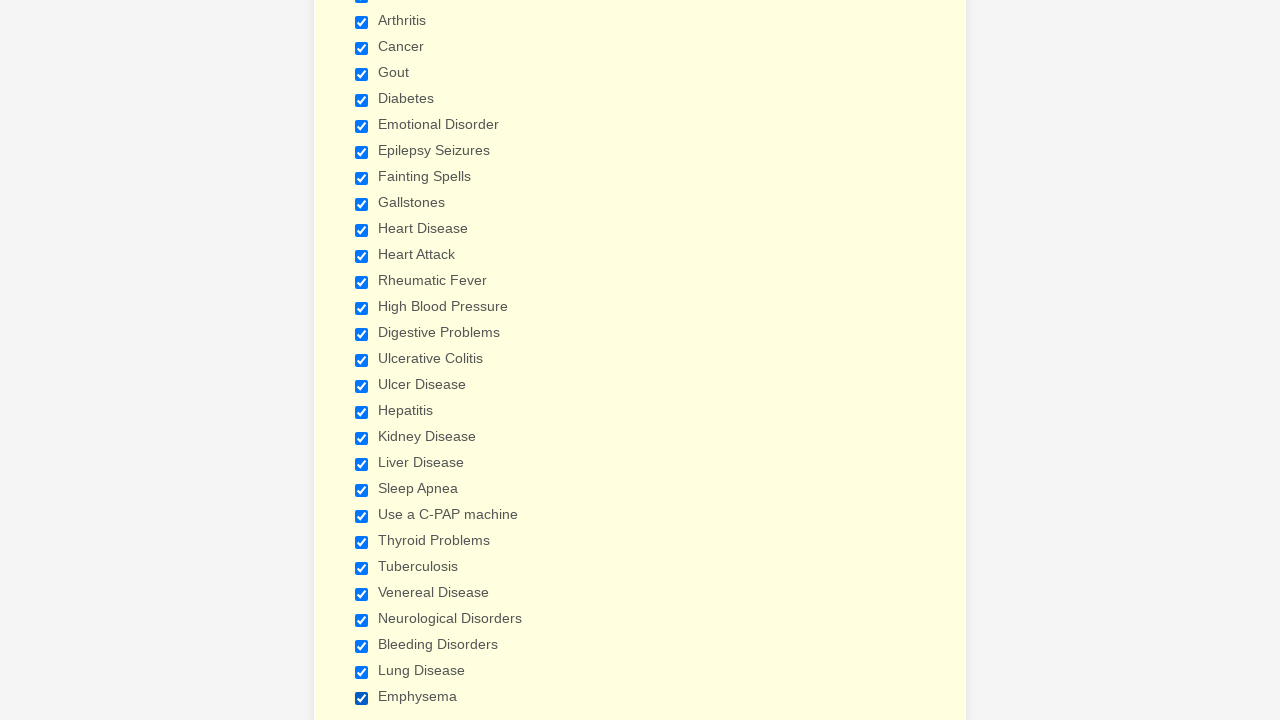

Verified checkbox at index 12 is checked
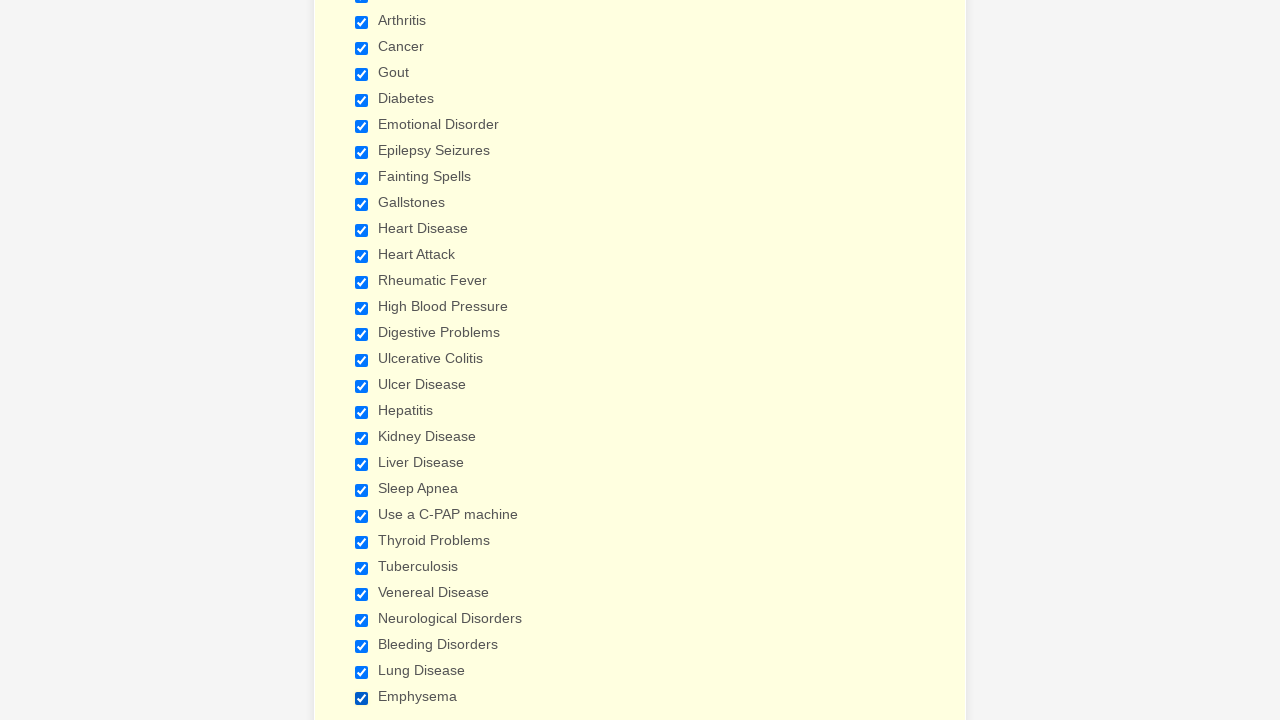

Verified checkbox at index 13 is checked
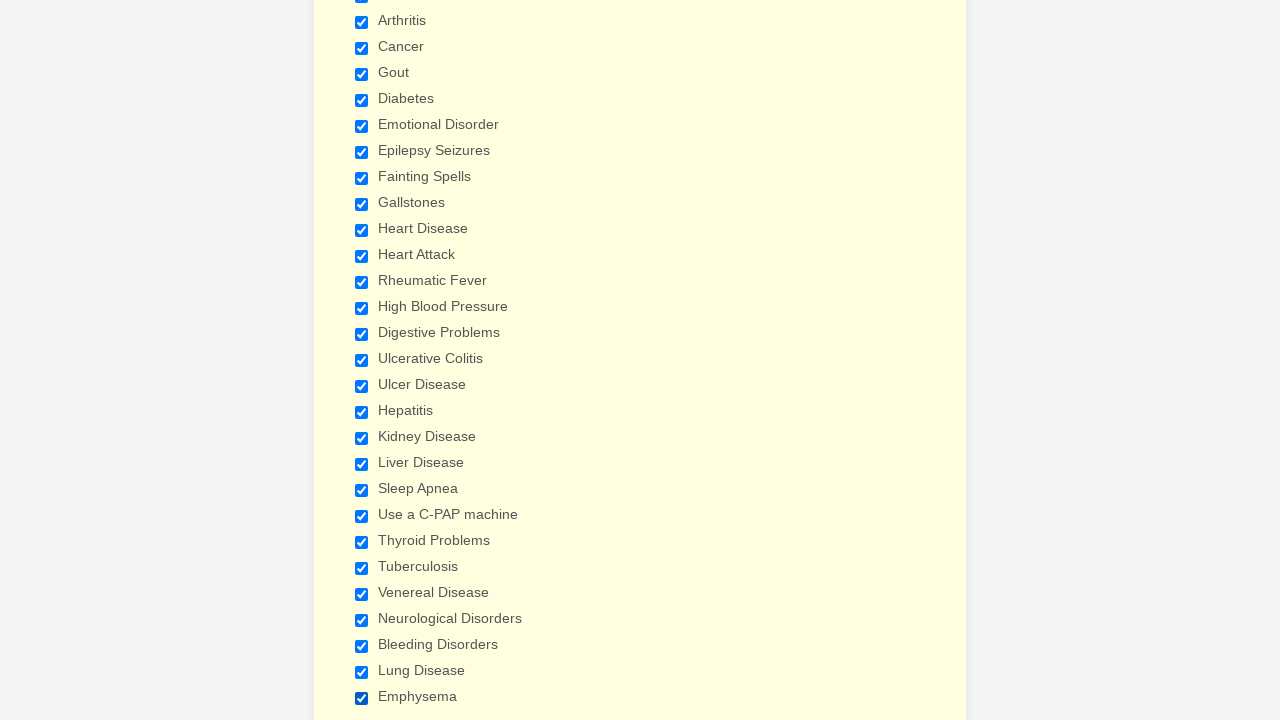

Verified checkbox at index 14 is checked
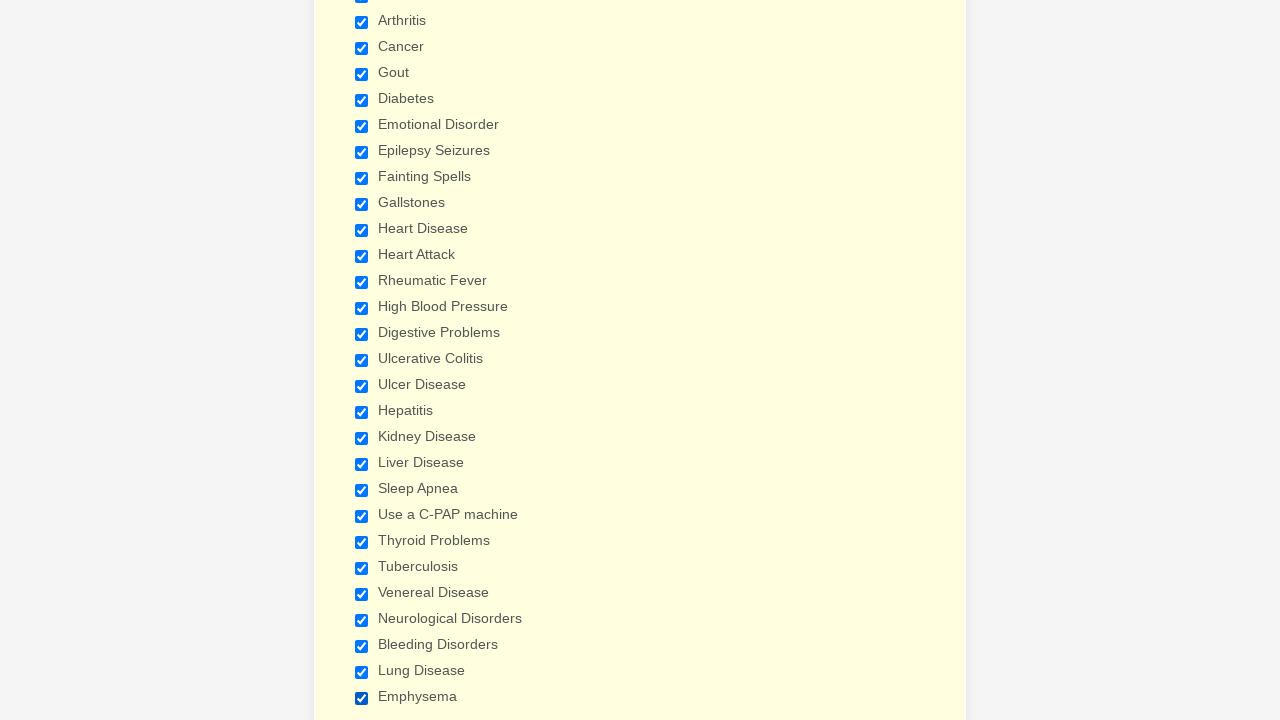

Verified checkbox at index 15 is checked
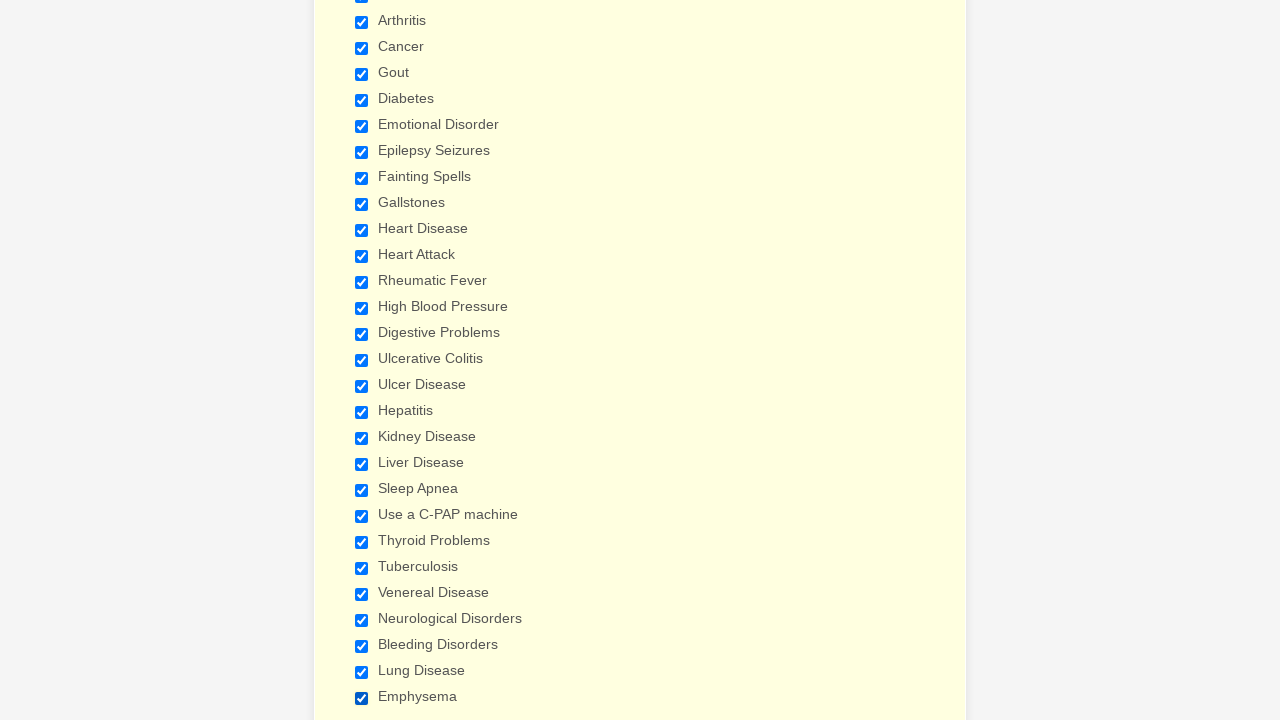

Verified checkbox at index 16 is checked
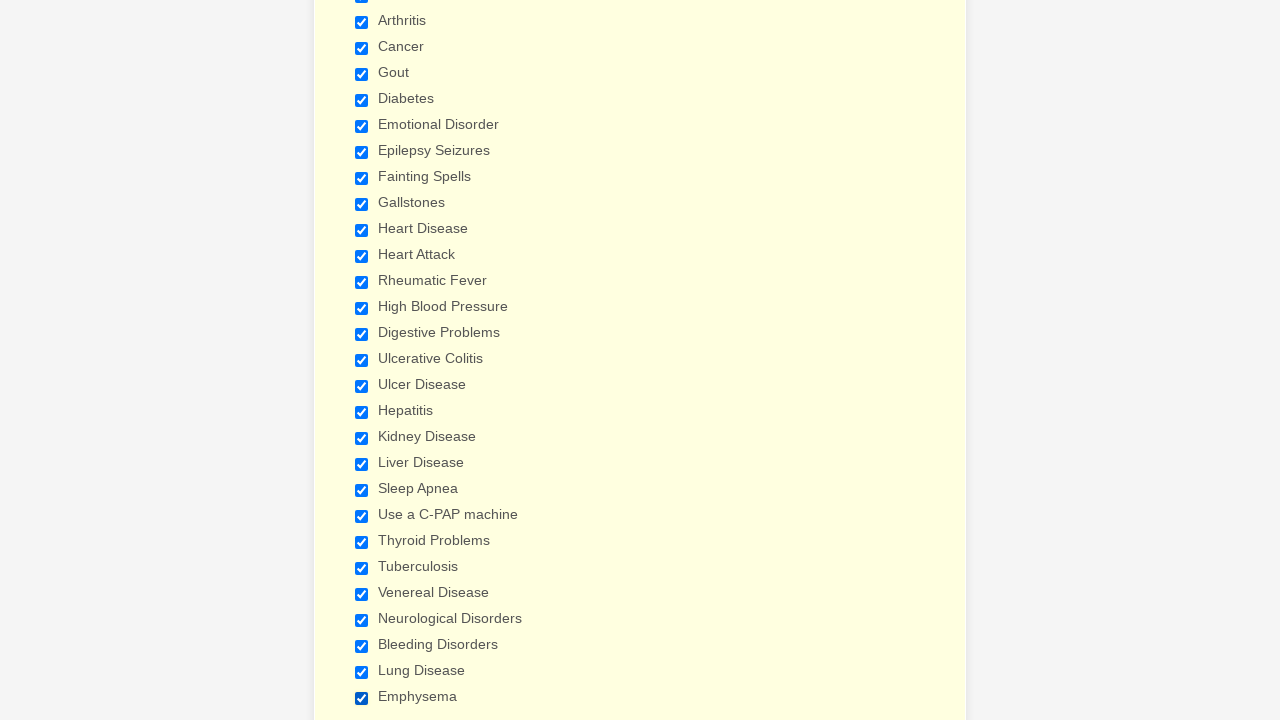

Verified checkbox at index 17 is checked
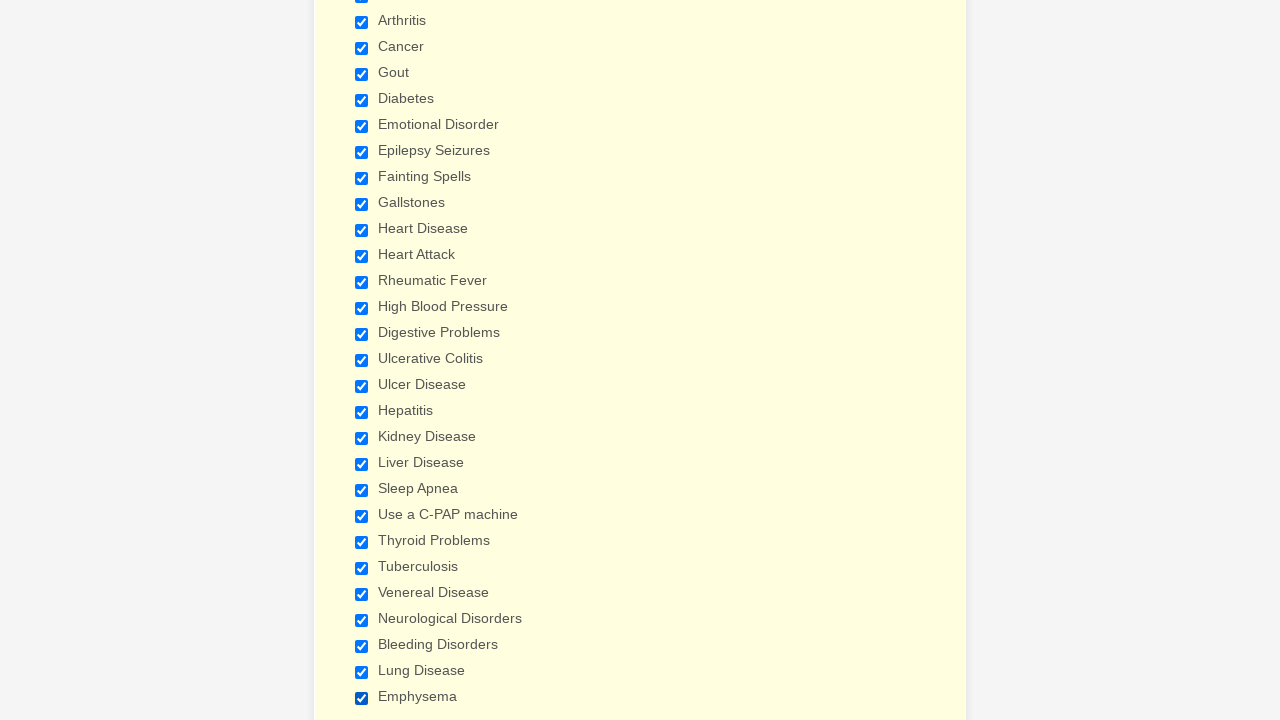

Verified checkbox at index 18 is checked
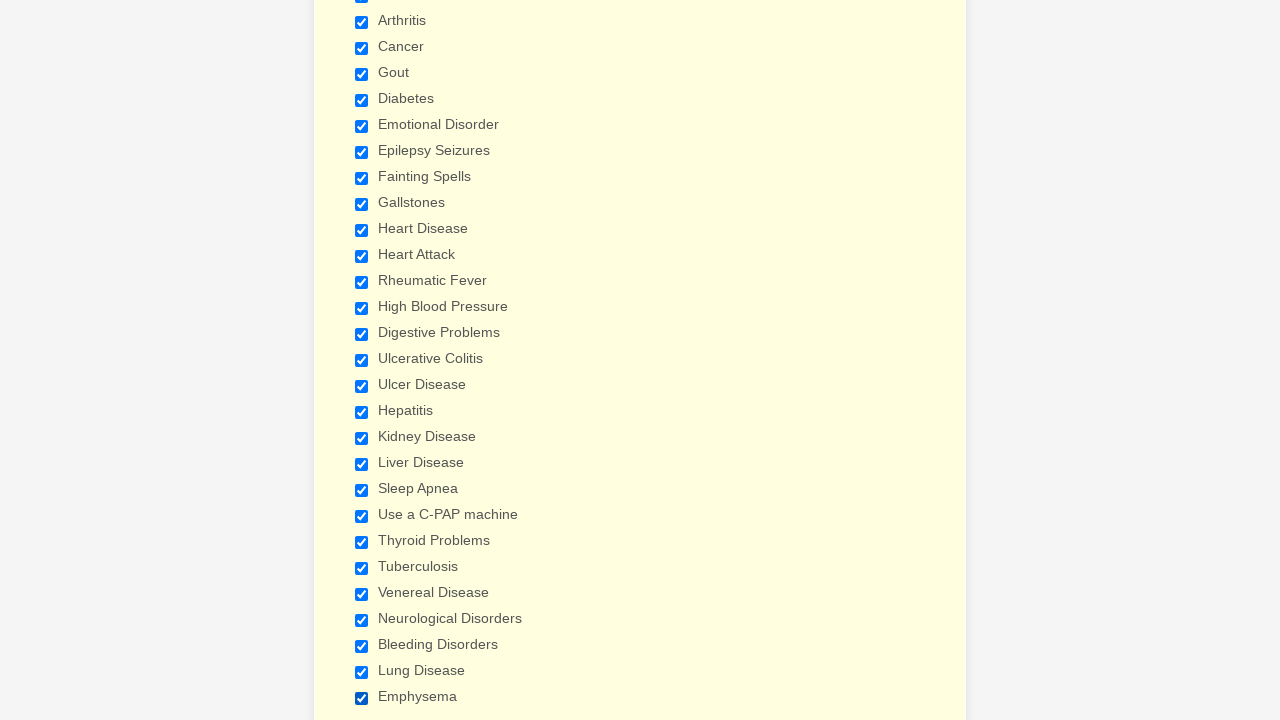

Verified checkbox at index 19 is checked
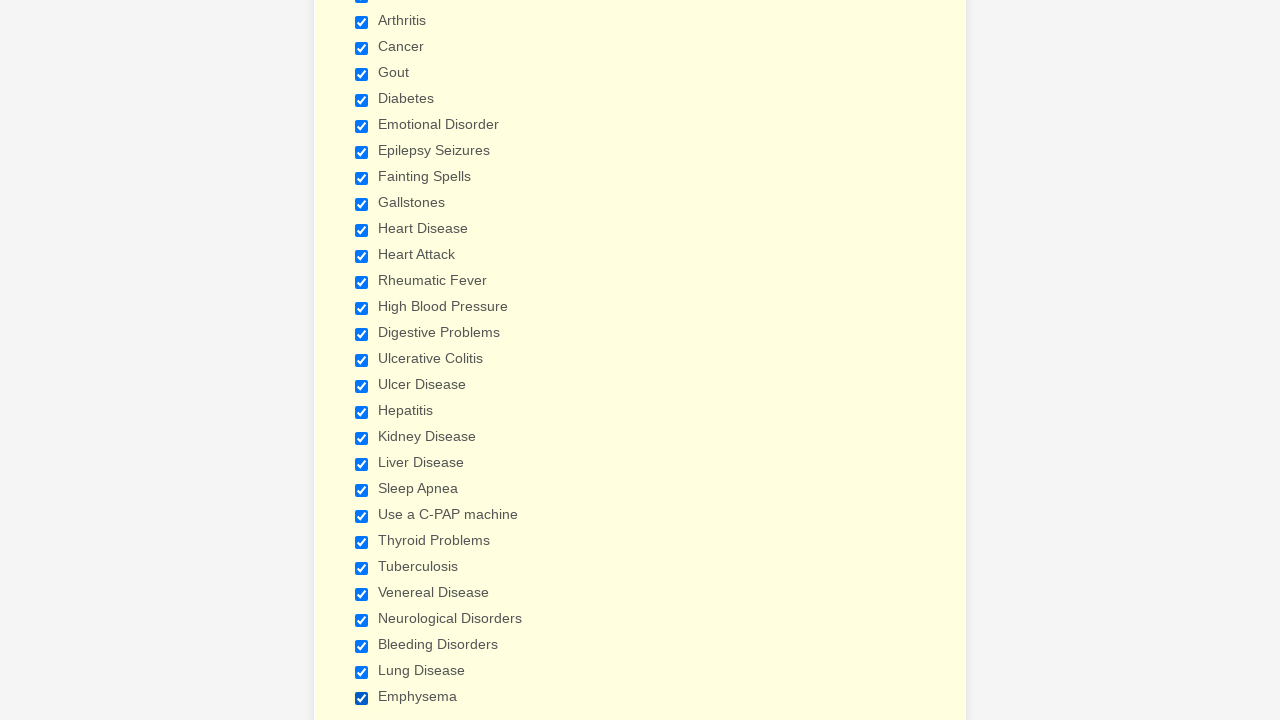

Verified checkbox at index 20 is checked
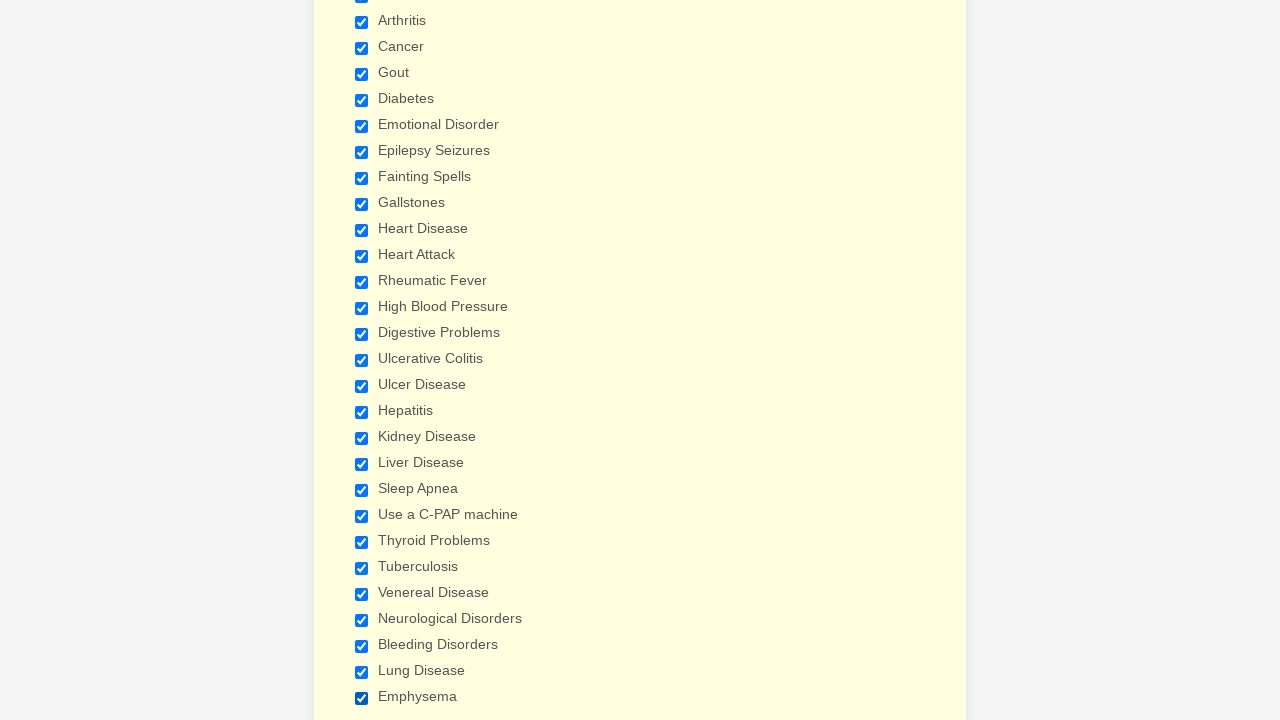

Verified checkbox at index 21 is checked
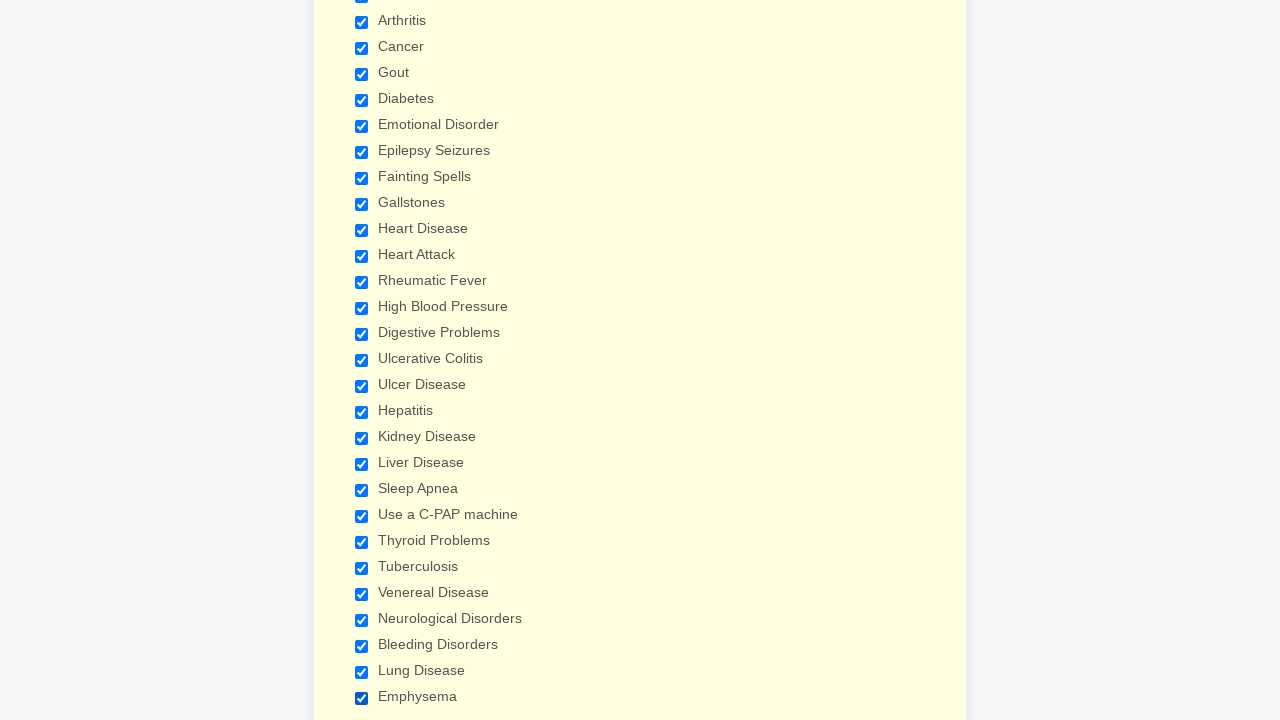

Verified checkbox at index 22 is checked
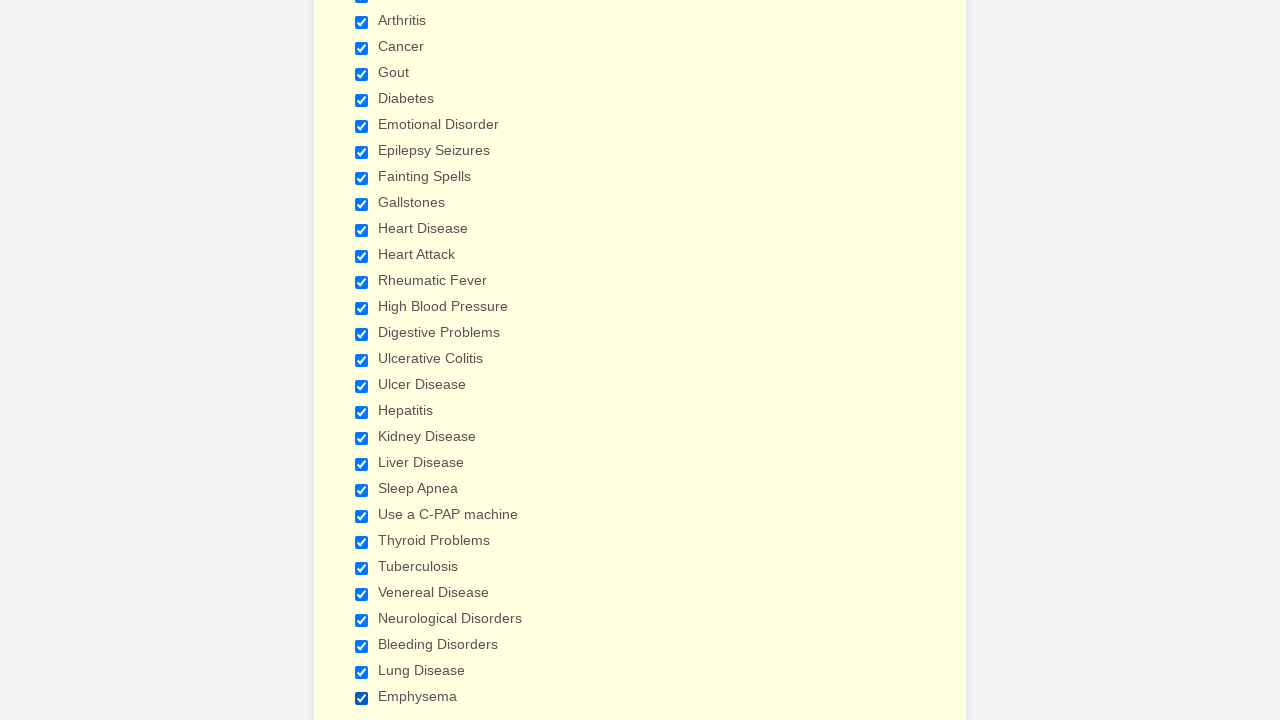

Verified checkbox at index 23 is checked
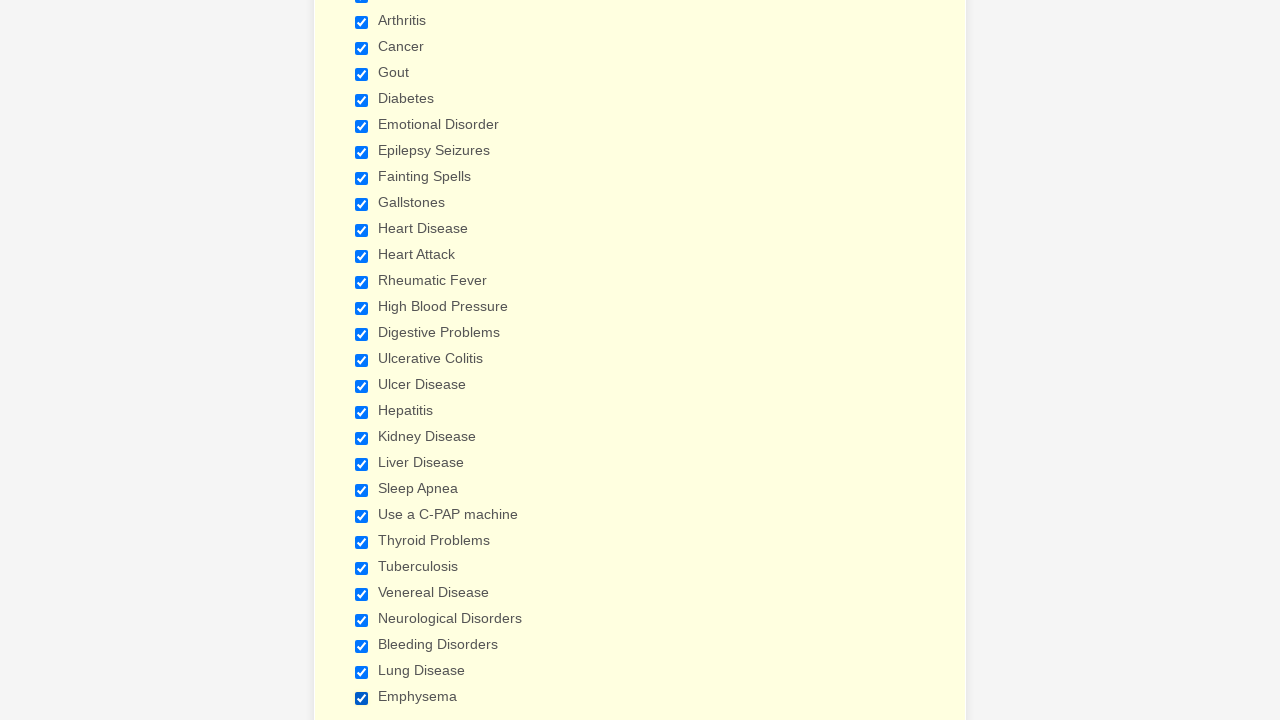

Verified checkbox at index 24 is checked
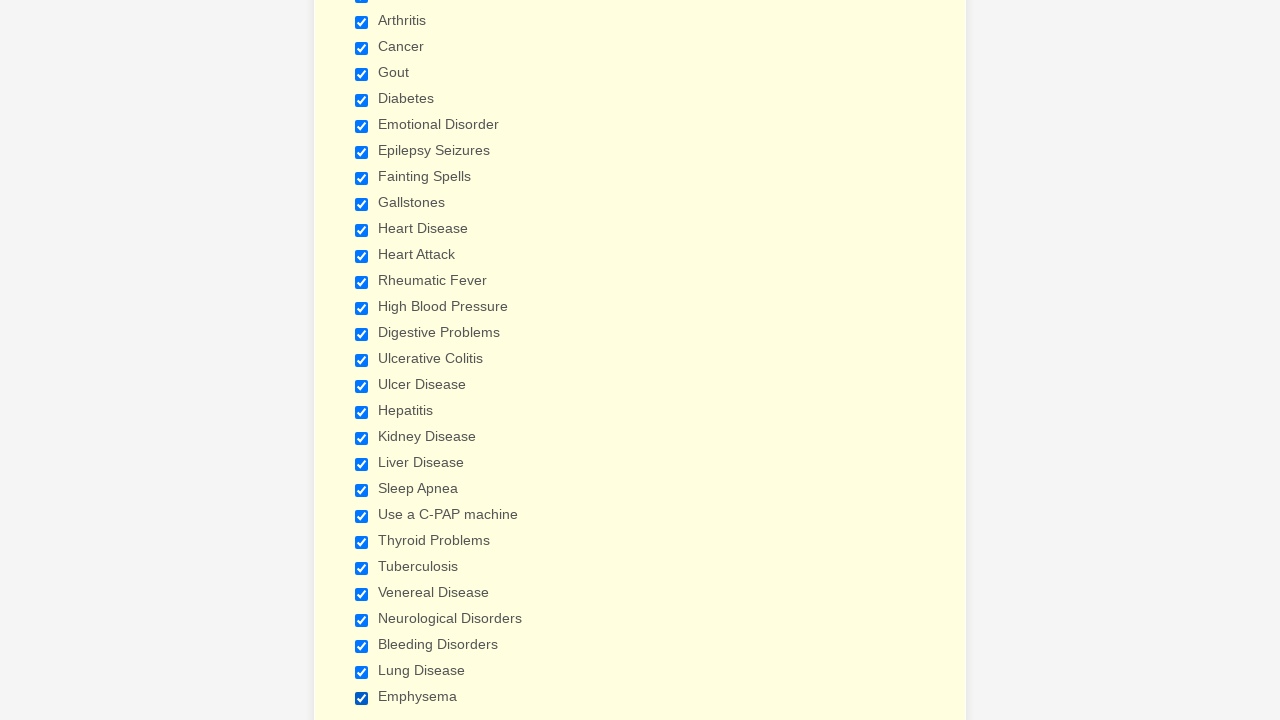

Verified checkbox at index 25 is checked
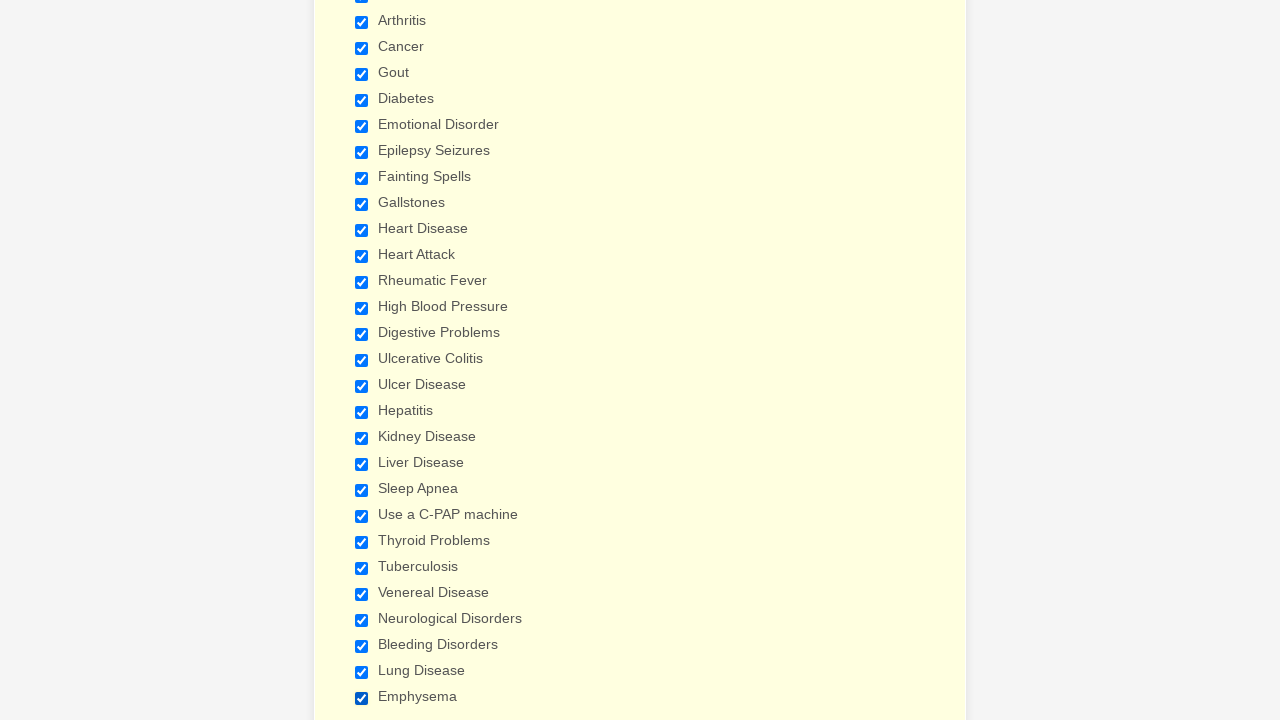

Verified checkbox at index 26 is checked
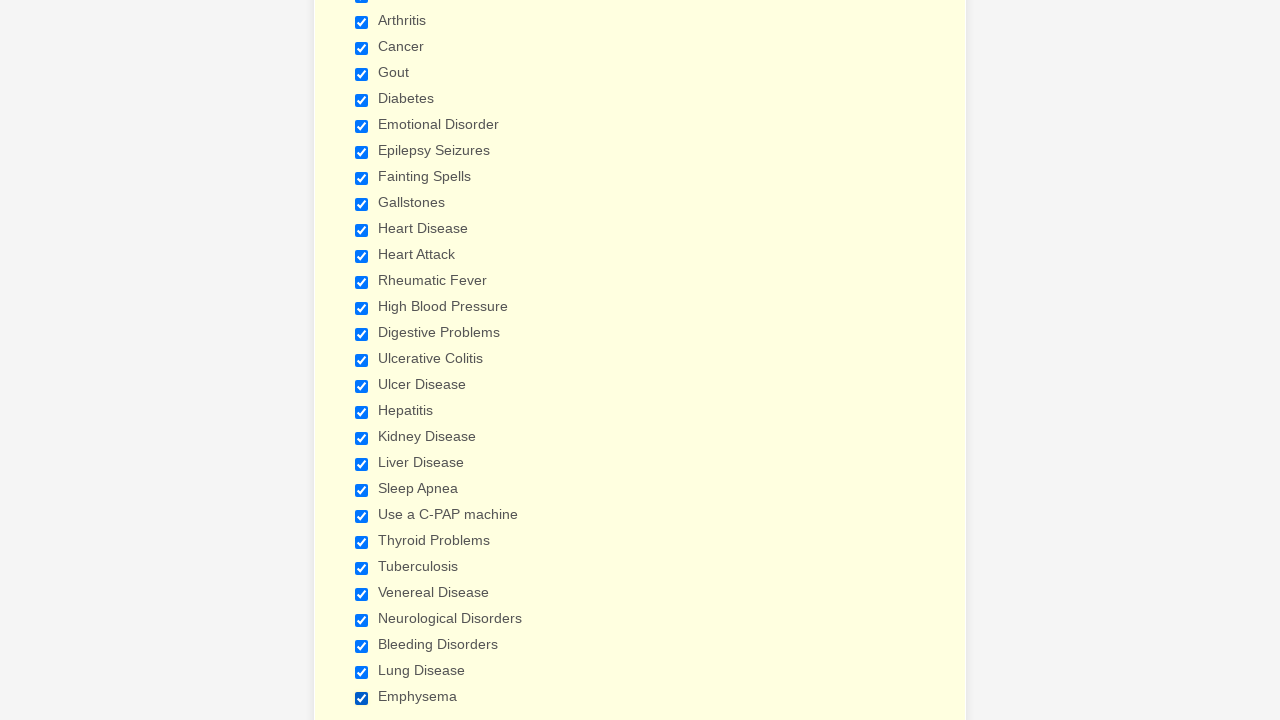

Verified checkbox at index 27 is checked
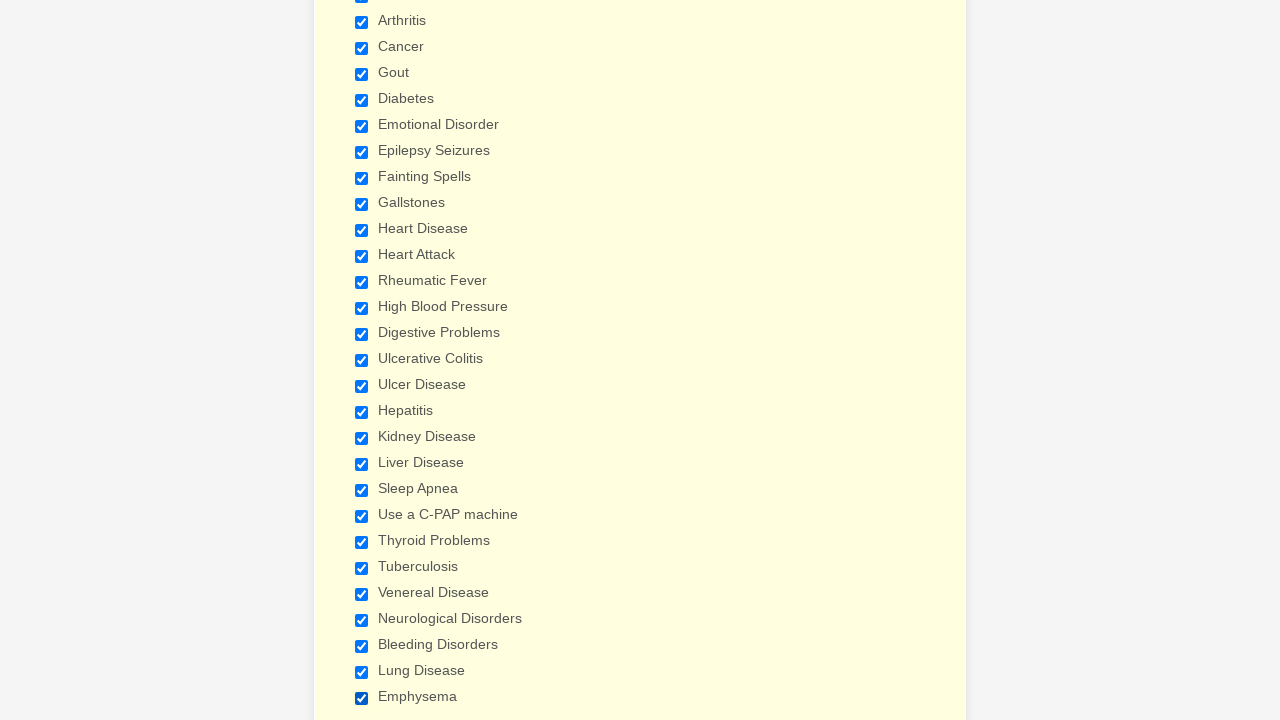

Verified checkbox at index 28 is checked
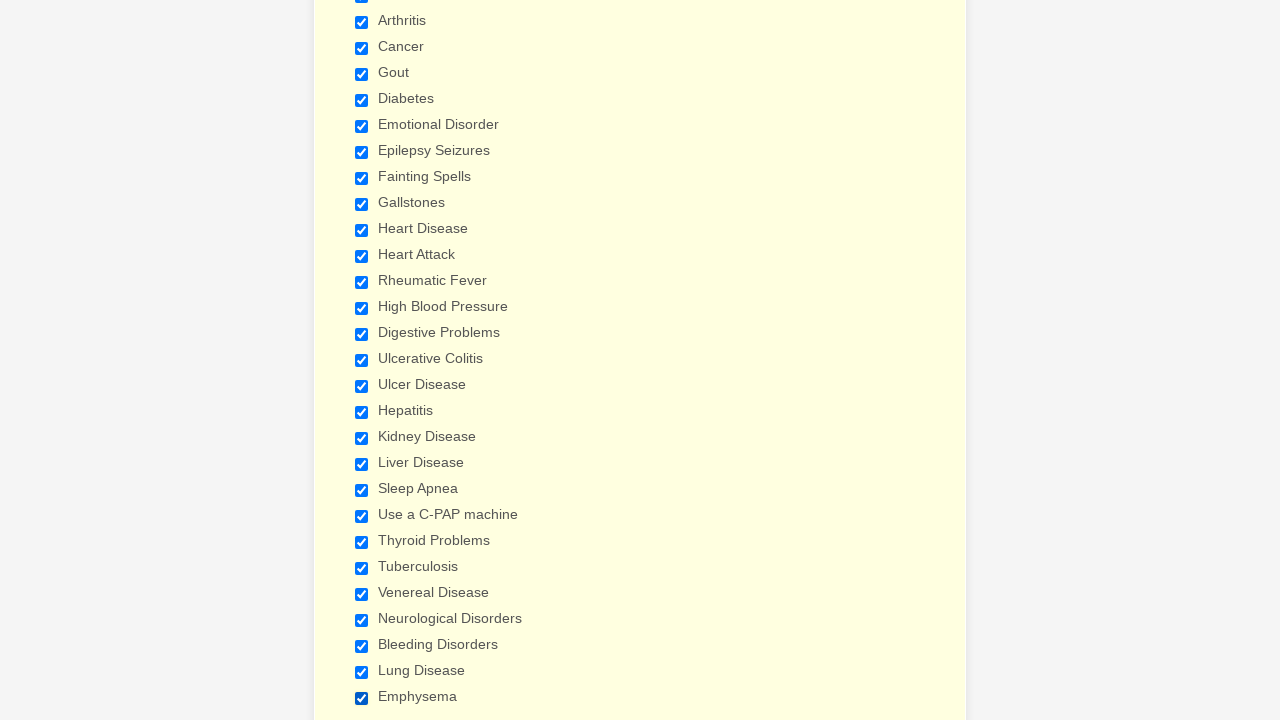

Cleared browser cookies
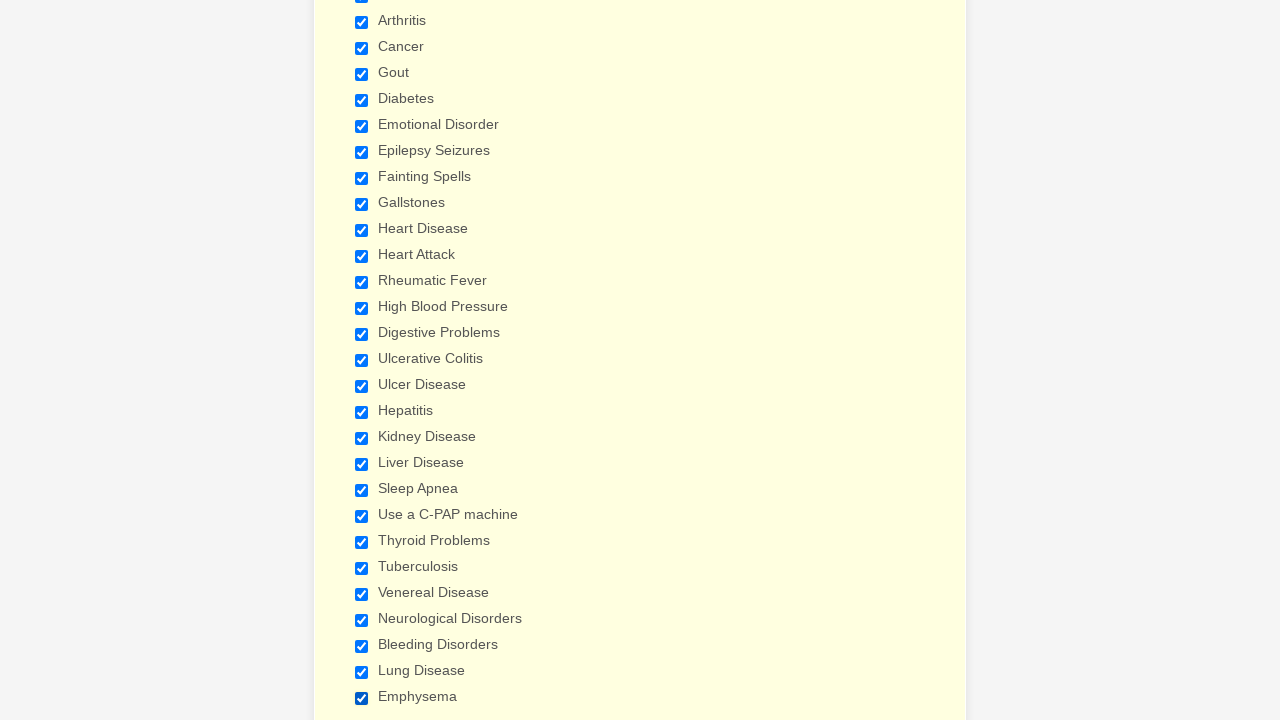

Reloaded the page
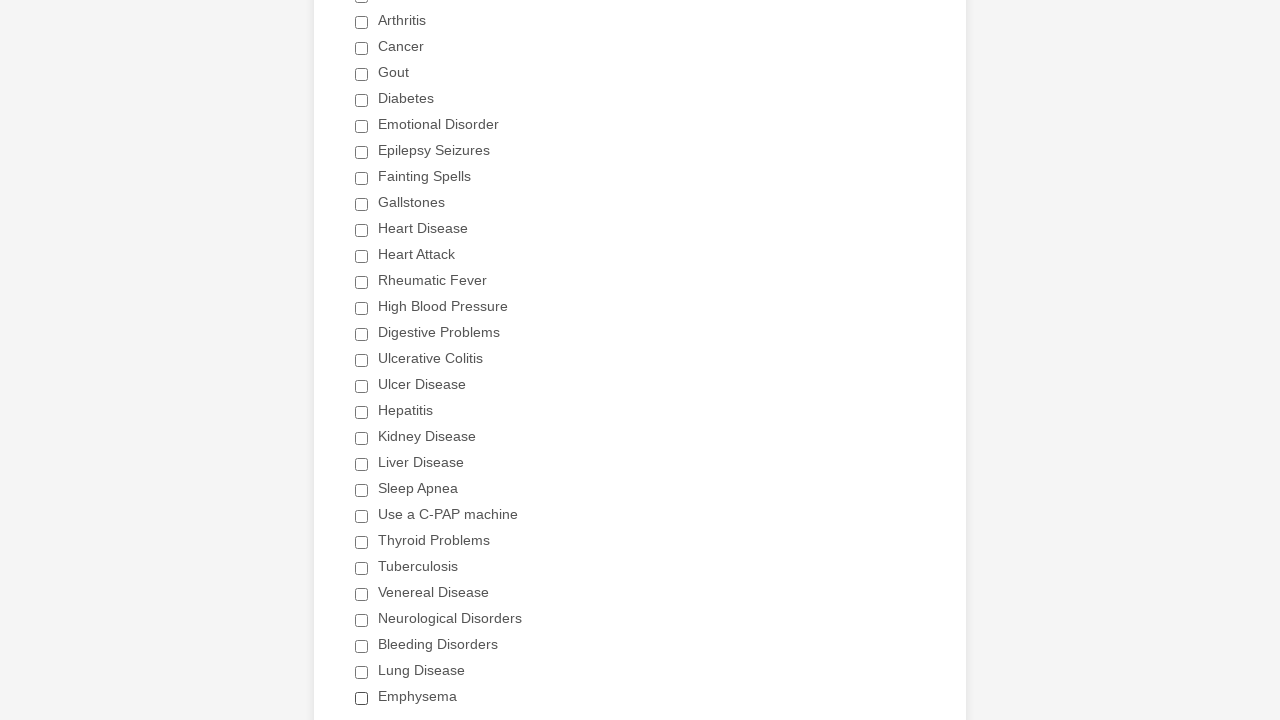

Waited for checkboxes to load after page refresh
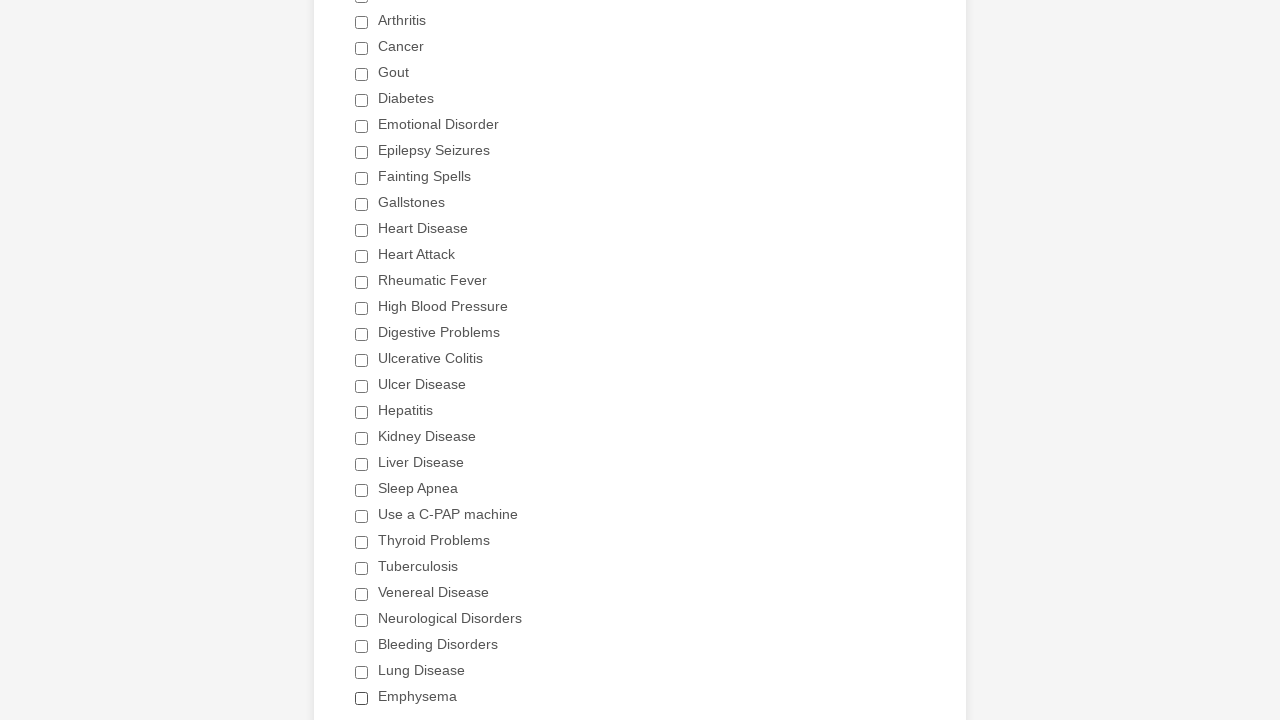

Located 29 checkboxes after refresh
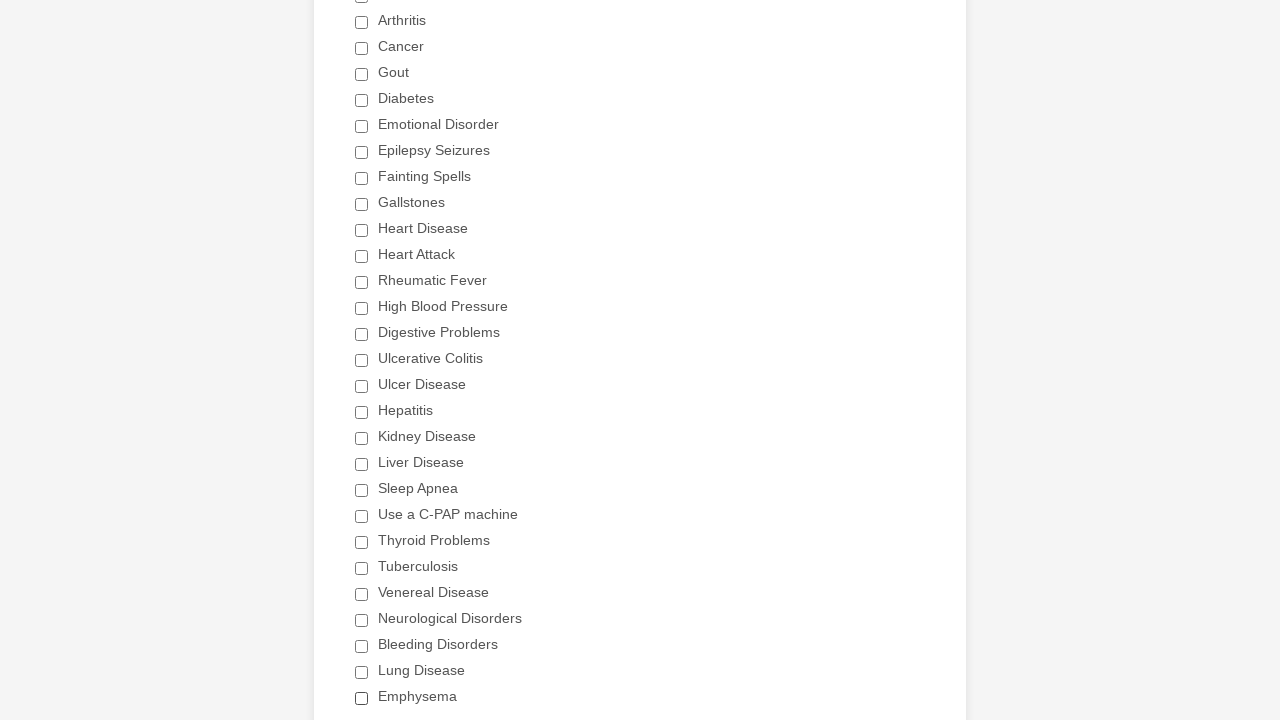

Selected the 'Heart Attack' checkbox at (362, 256) on div.form-single-column input[type='checkbox'] >> nth=11
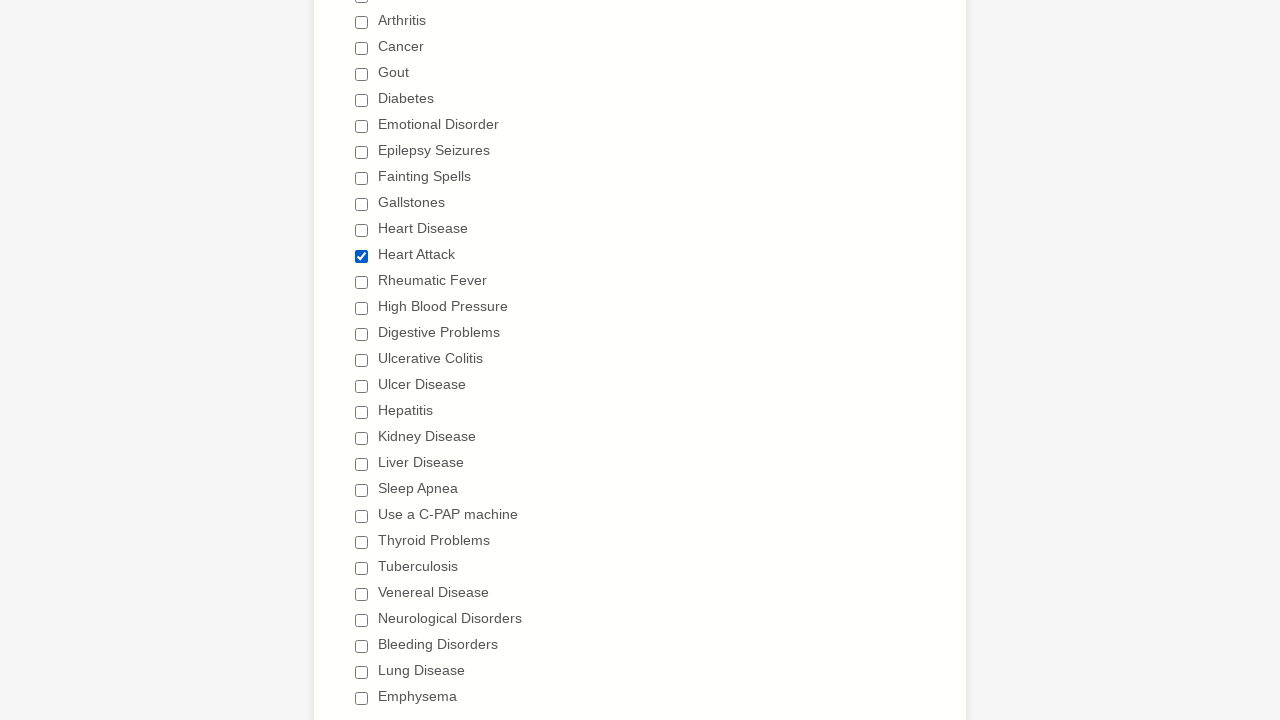

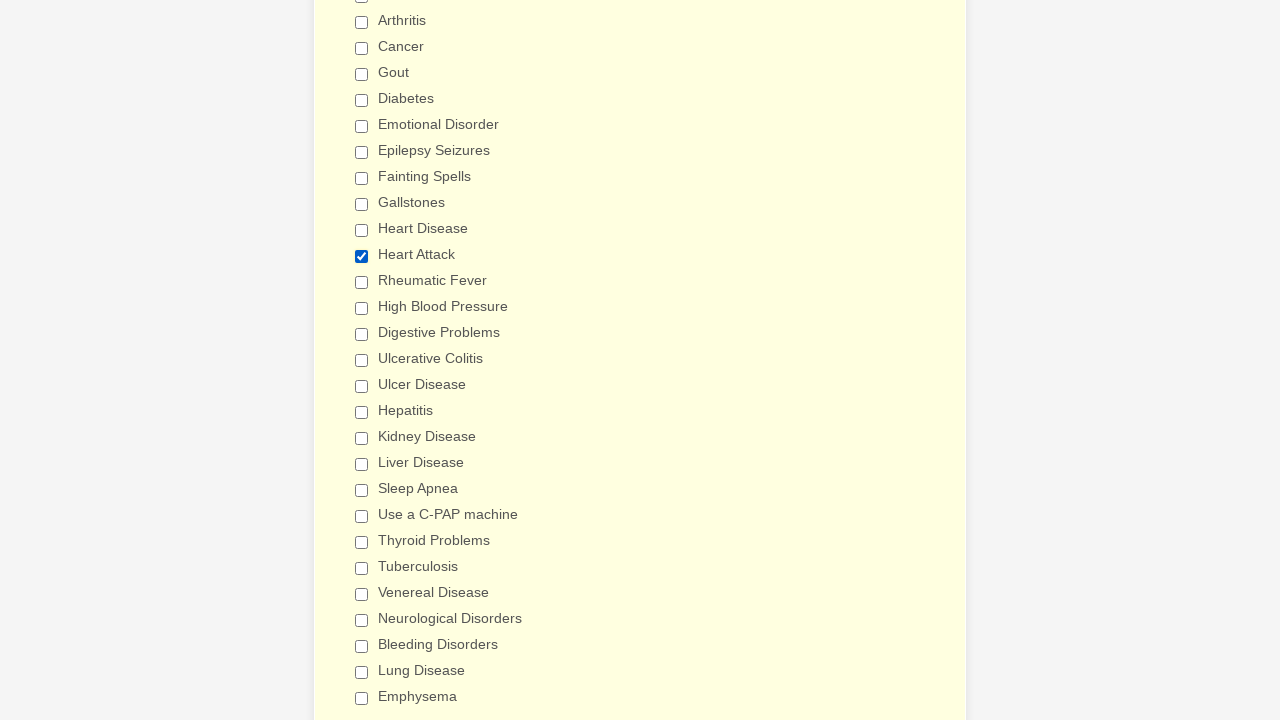